Tests multi-select dropdown functionality by selecting and deselecting options using different methods, then selecting all options and deselecting all

Starting URL: http://syntaxprojects.com/basic-select-dropdown-demo.php

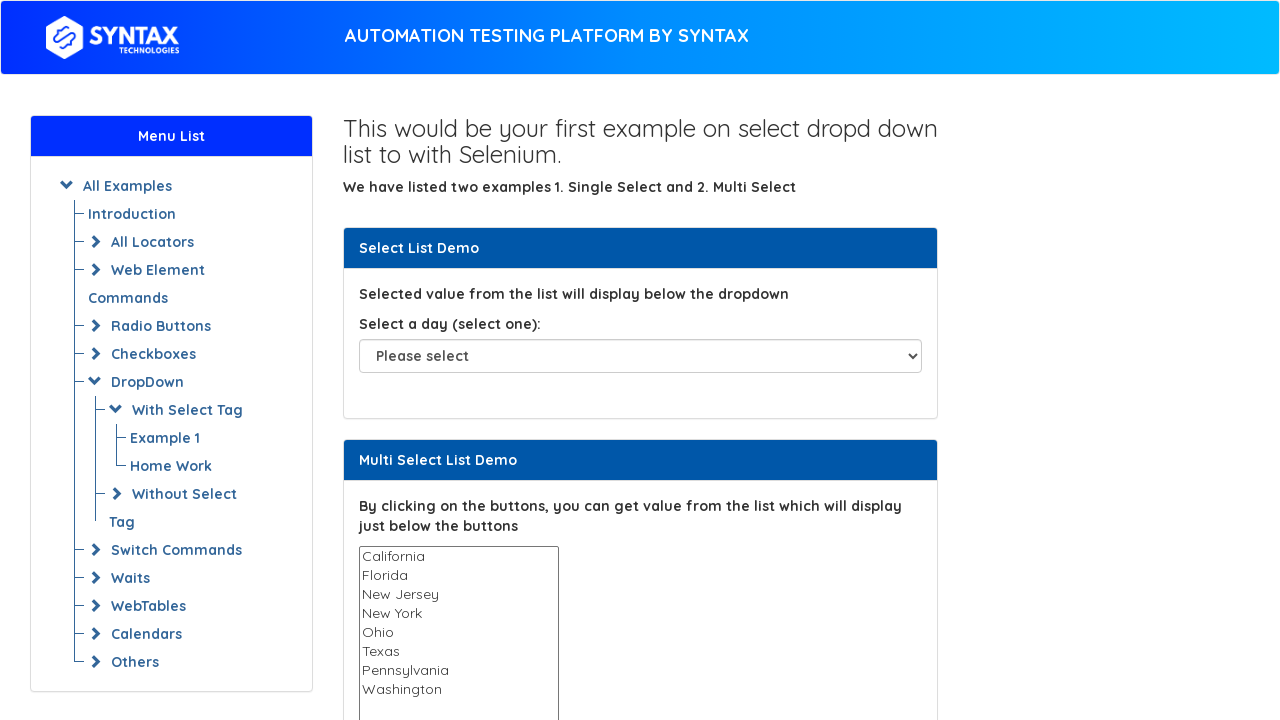

Located multi-select dropdown element
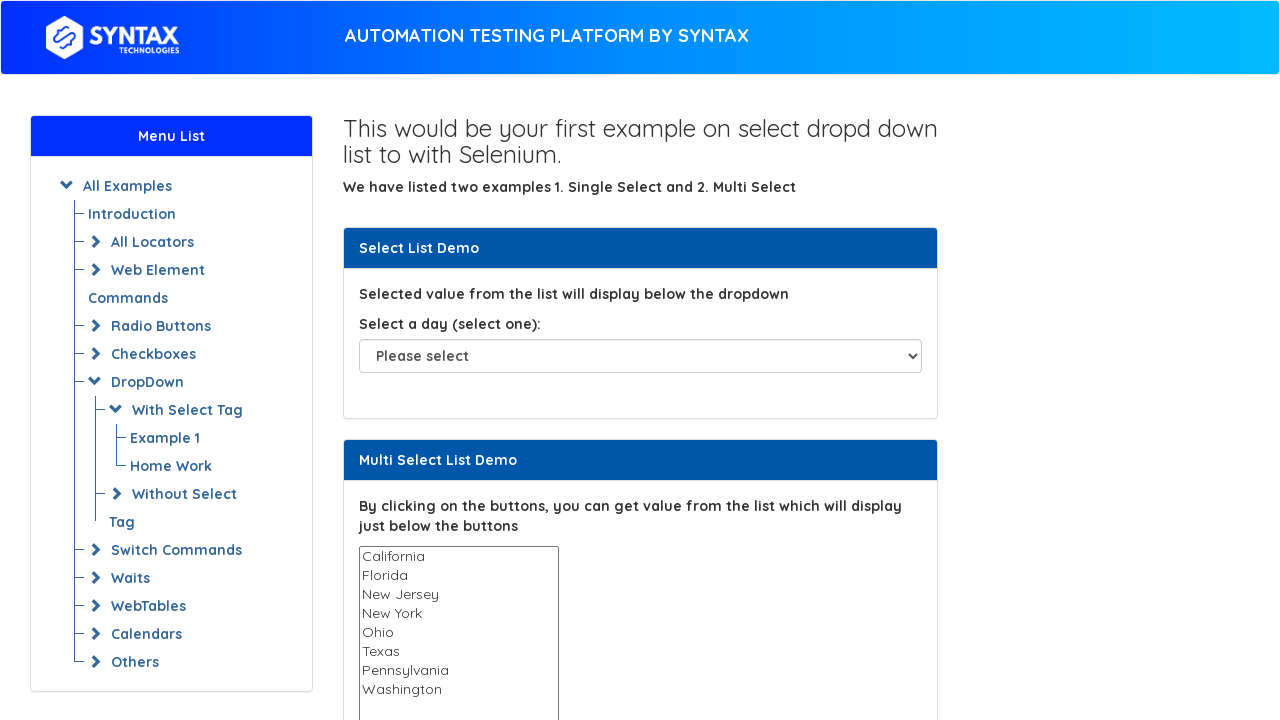

Selected option at index 3 on select#multi-select
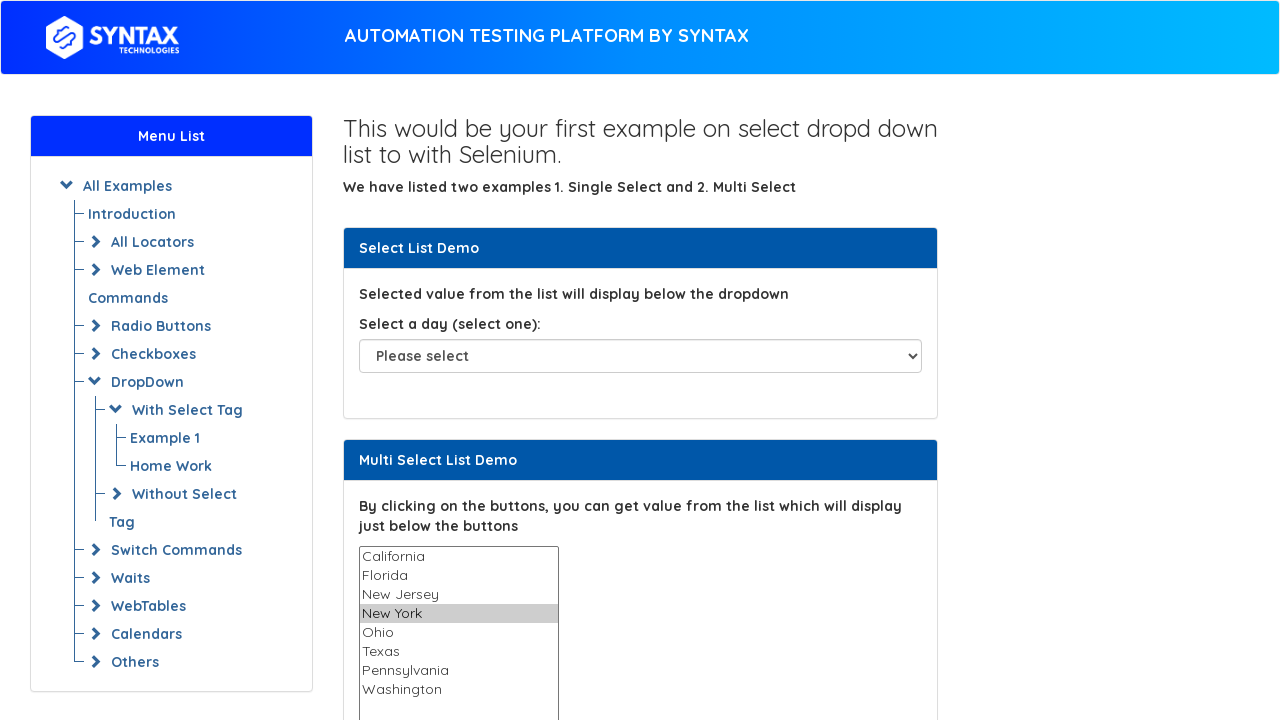

Selected 'Texas' option by visible text on select#multi-select
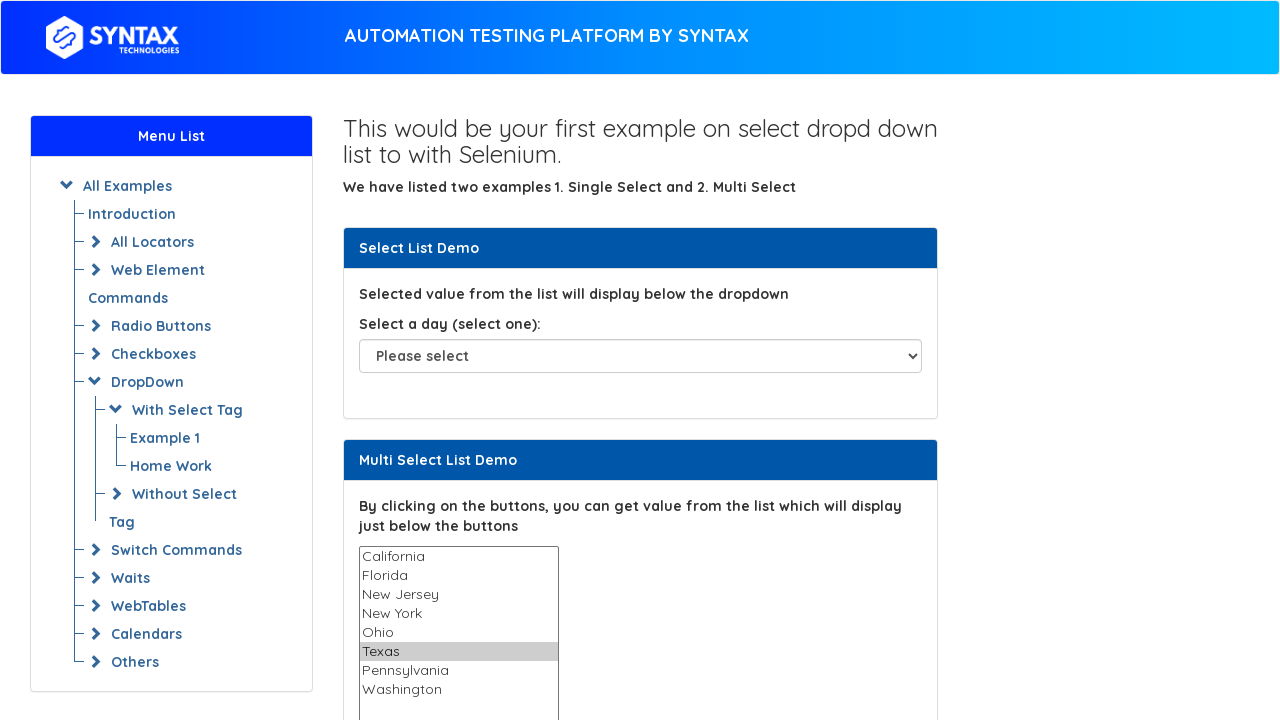

Waited 1 second to observe selection
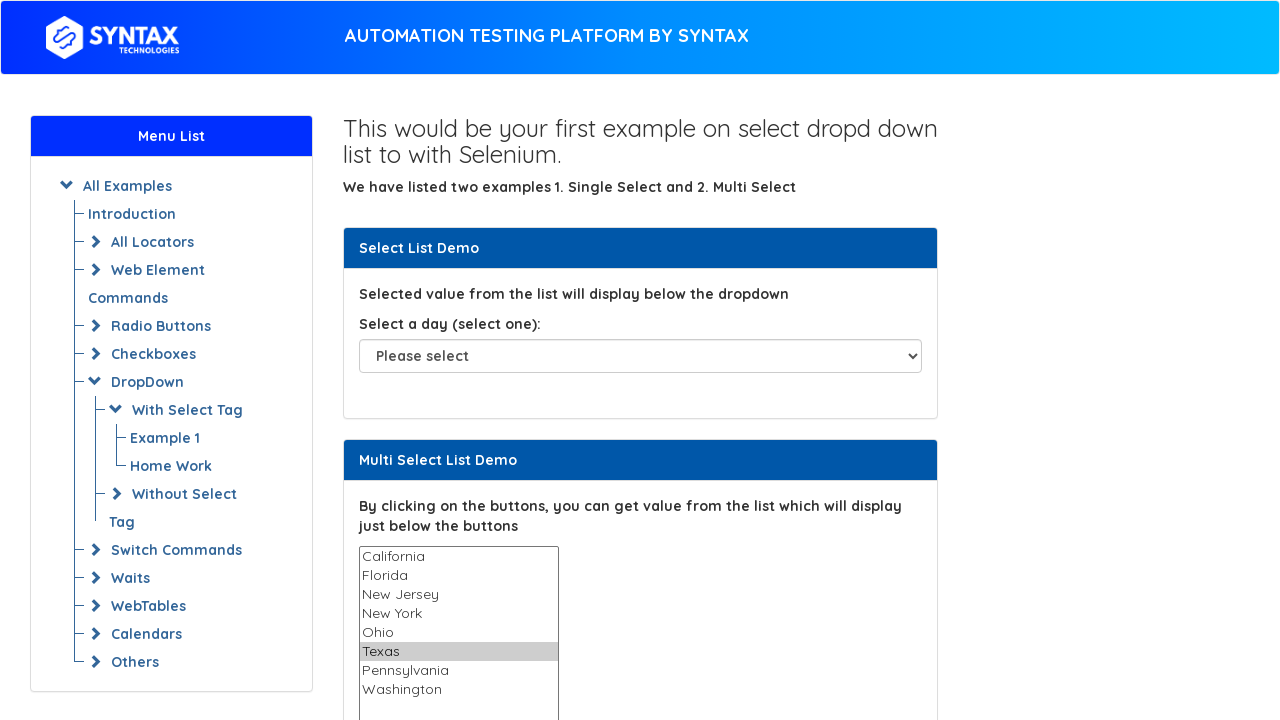

Pressed Control key down to prepare for deselection
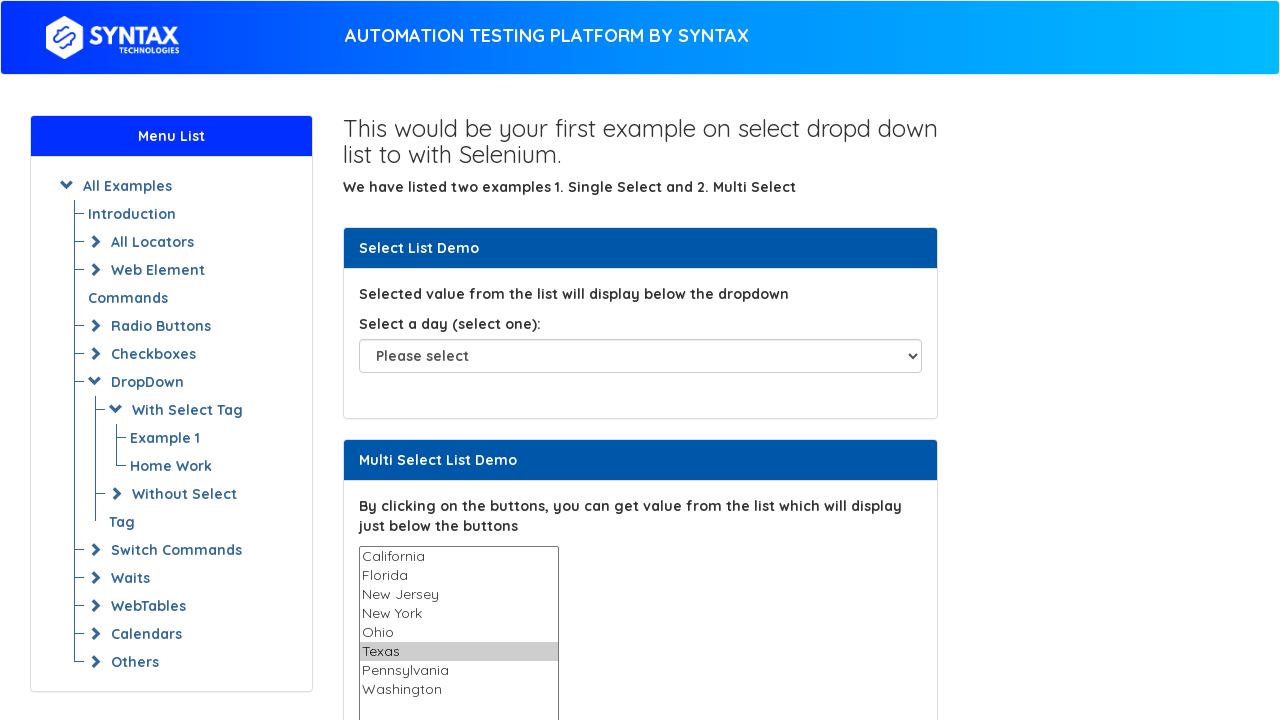

Clicked option at index 3 while holding Control to deselect at (458, 614) on select#multi-select >> option >> nth=3
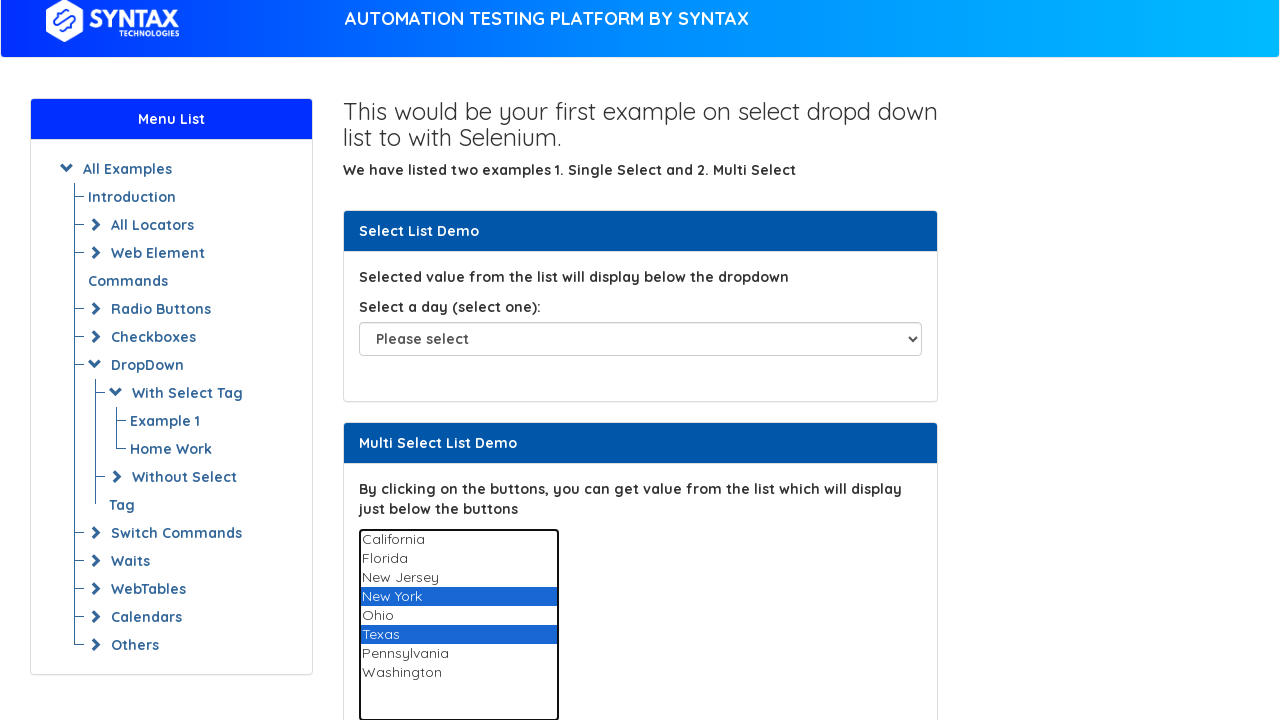

Released Control key after deselection
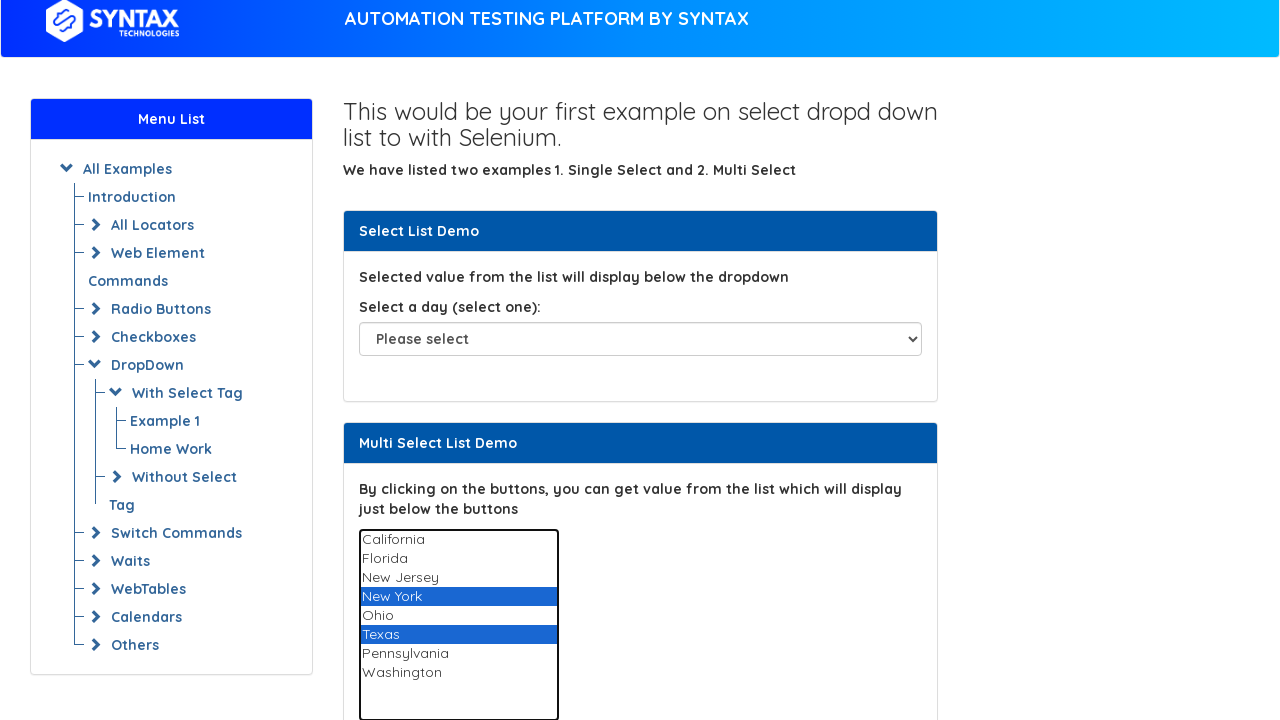

Retrieved all options from dropdown
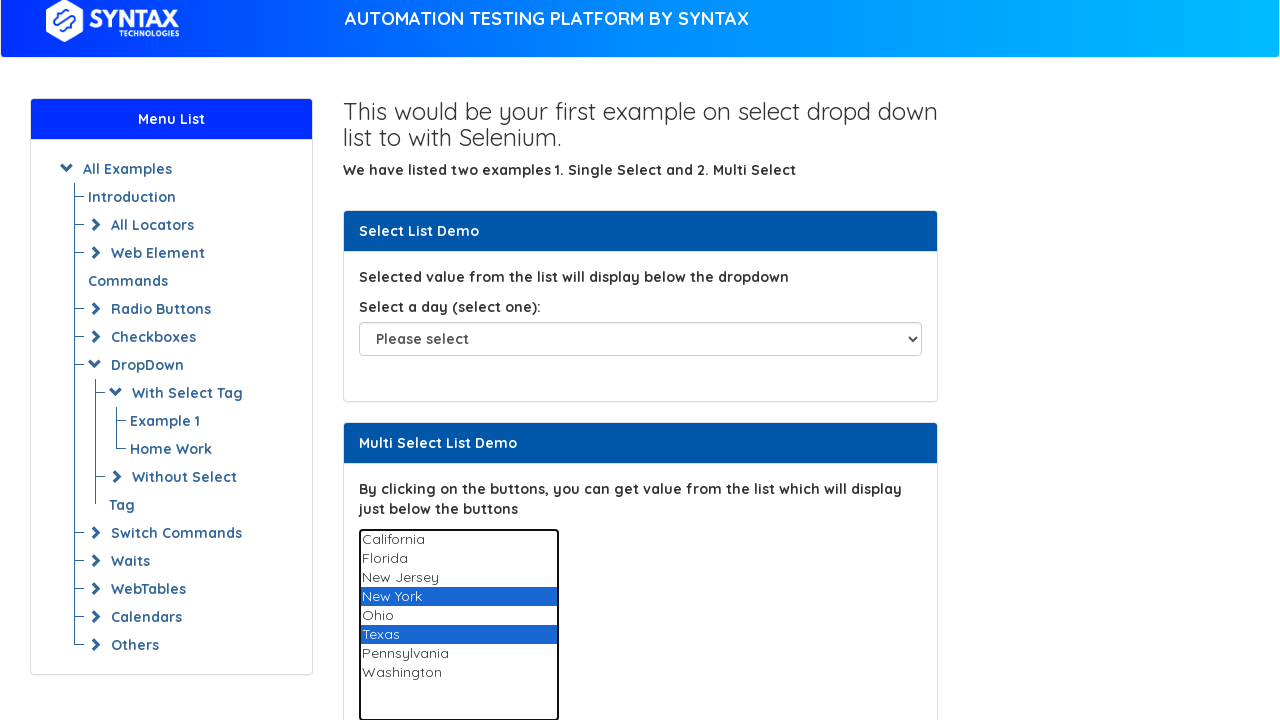

Selected option at index 0 on select#multi-select
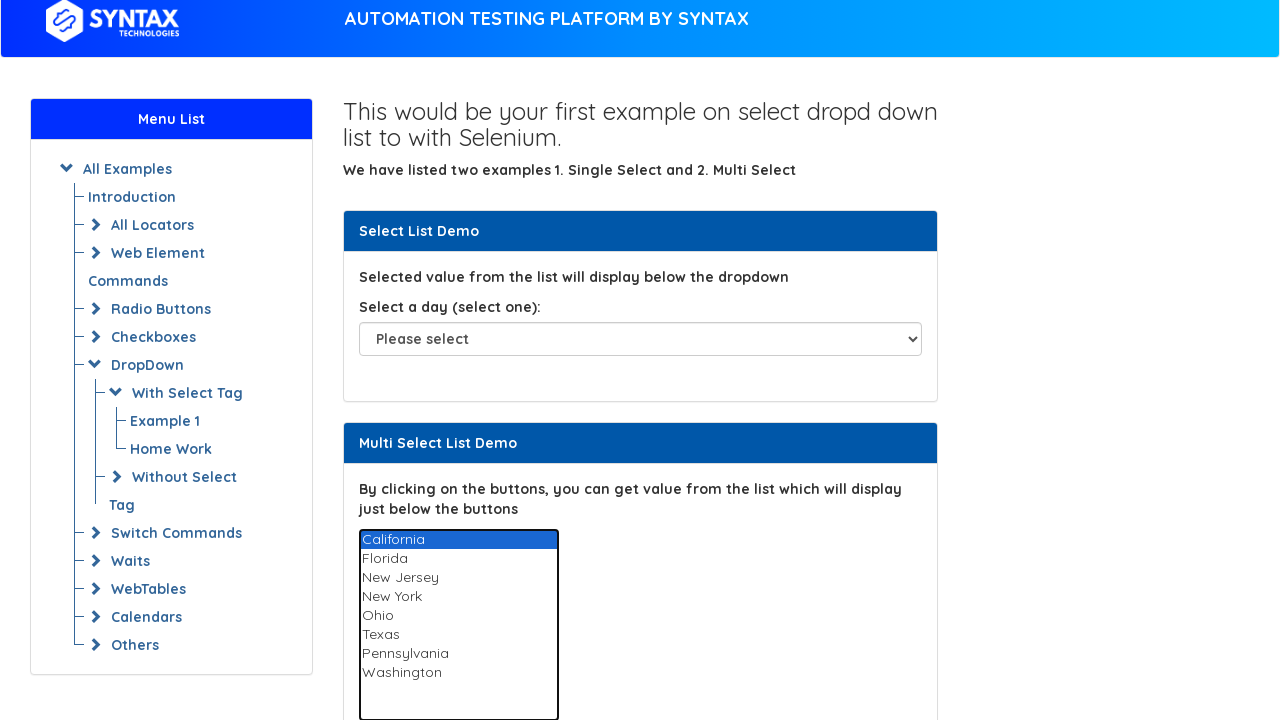

Selected option at index 1 on select#multi-select
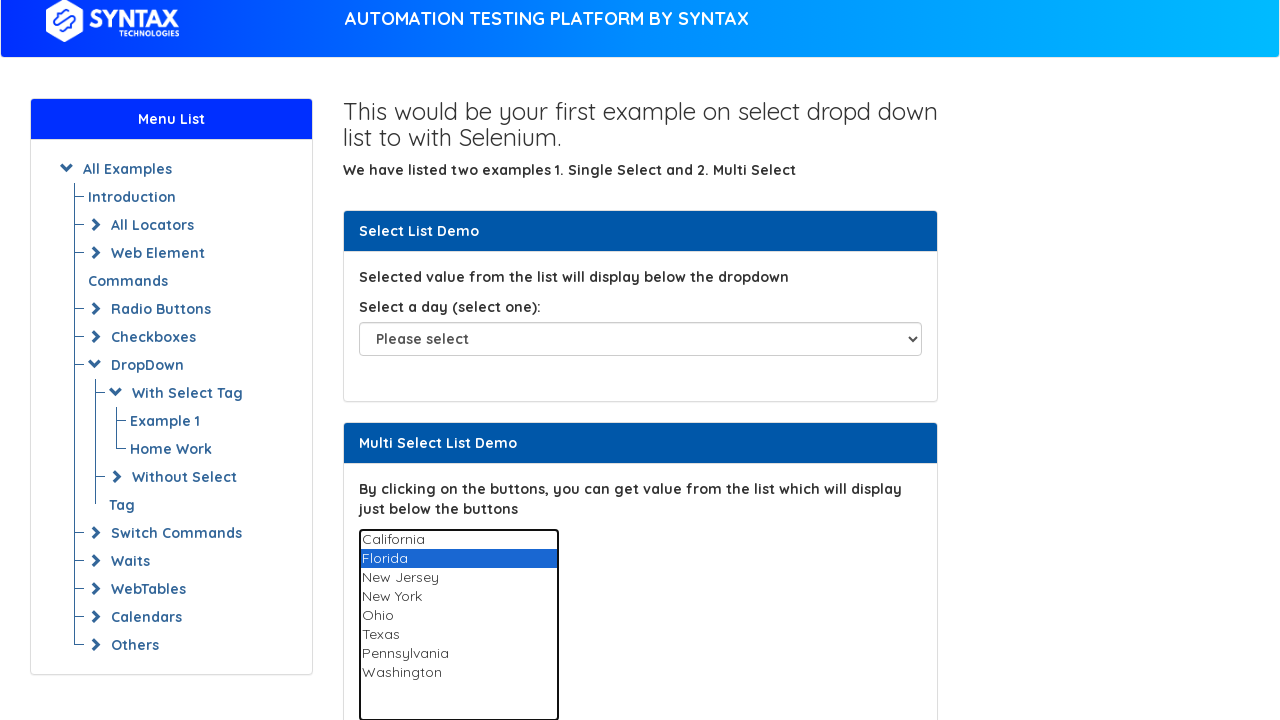

Selected option at index 2 on select#multi-select
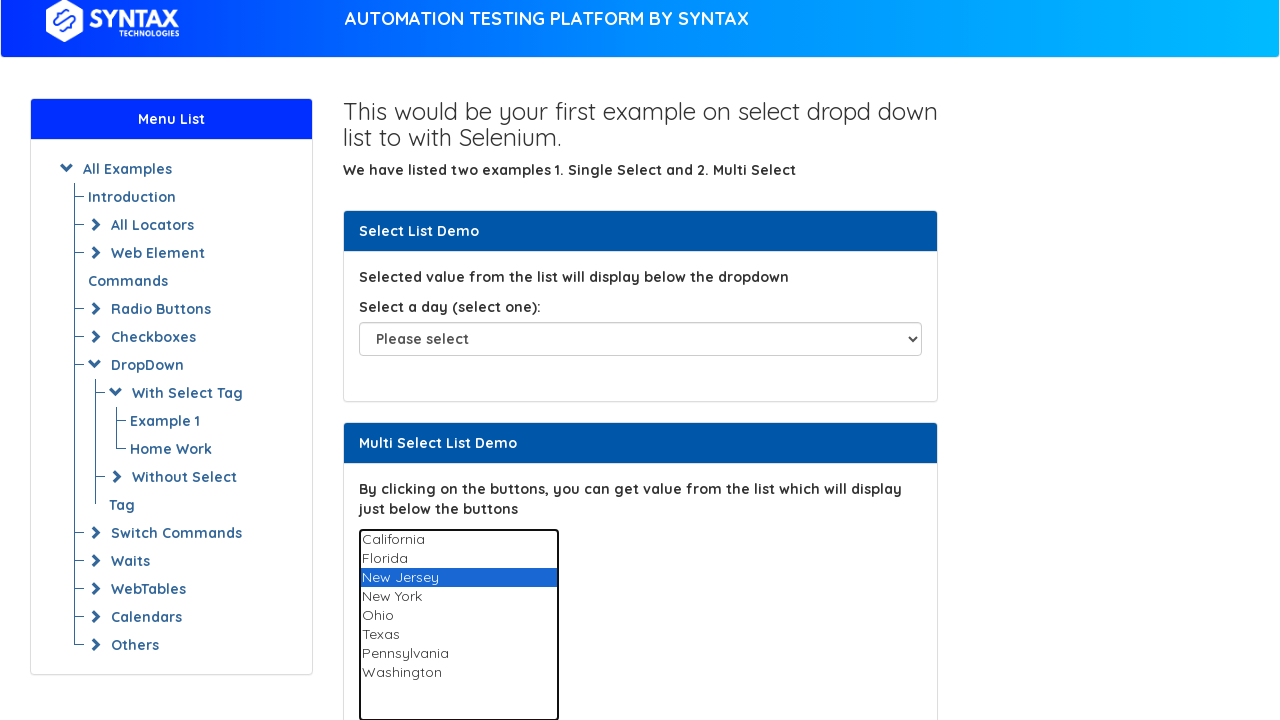

Selected option at index 3 on select#multi-select
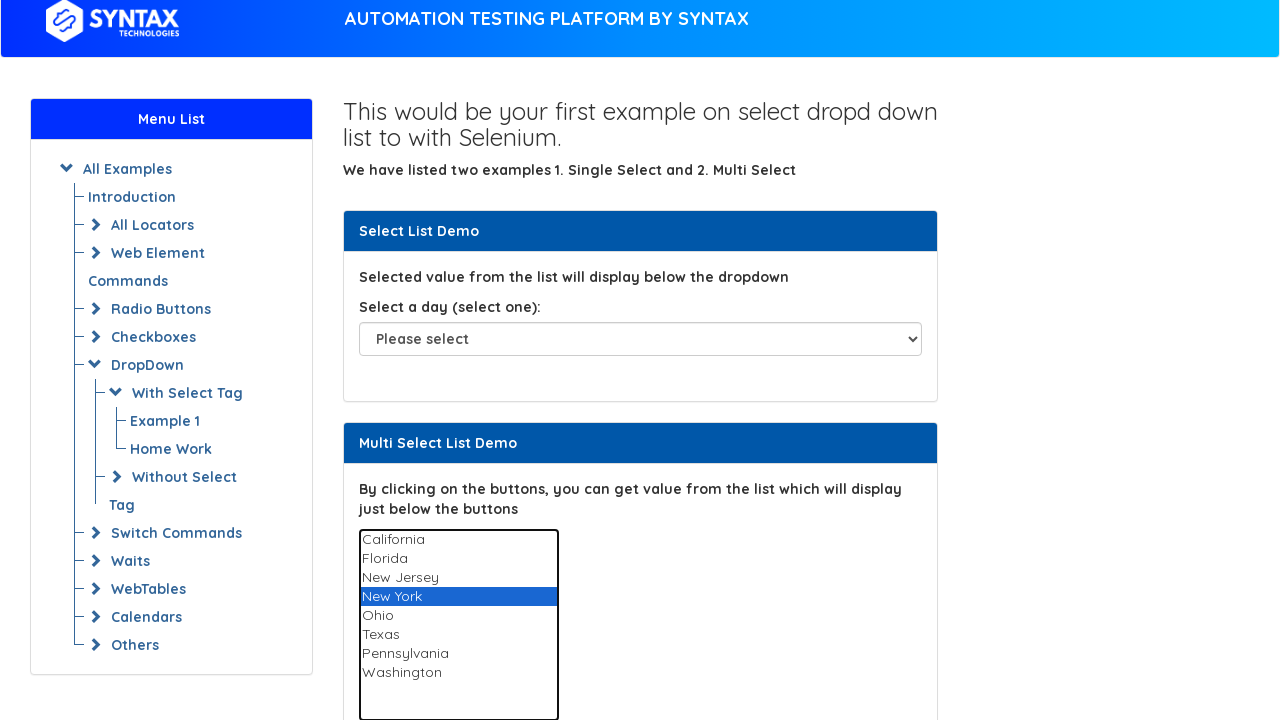

Selected option at index 4 on select#multi-select
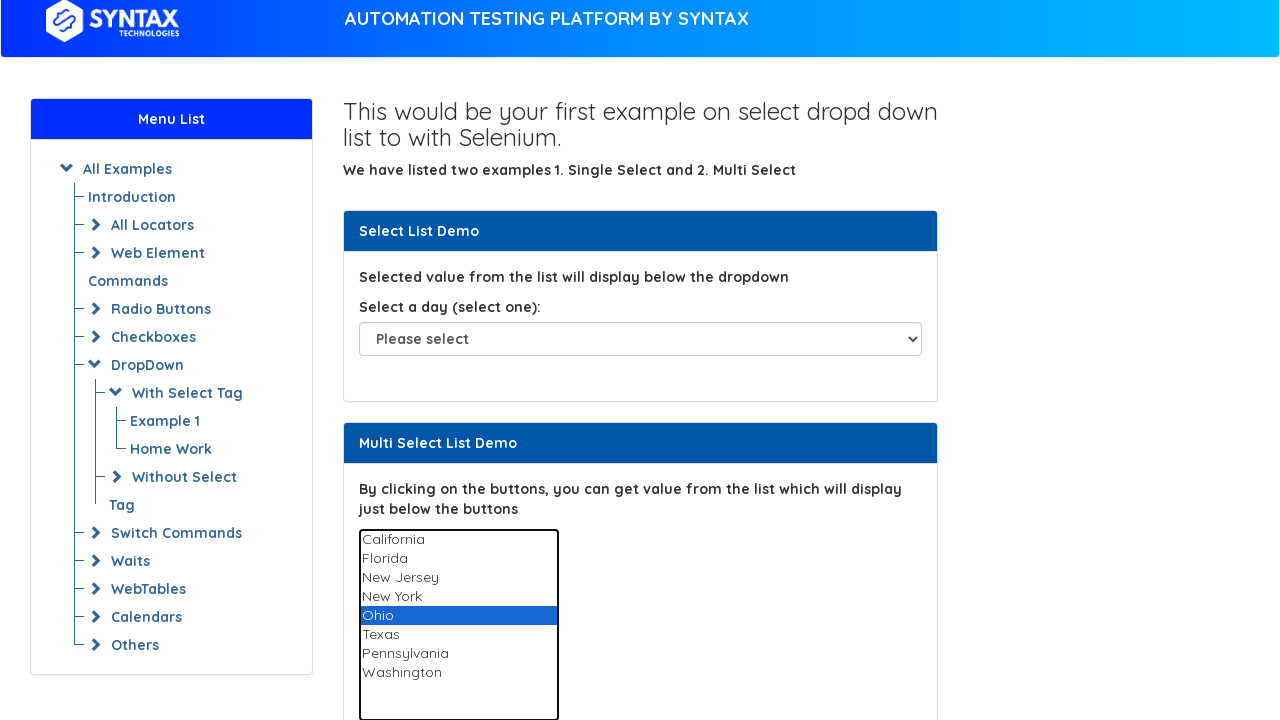

Selected option at index 5 on select#multi-select
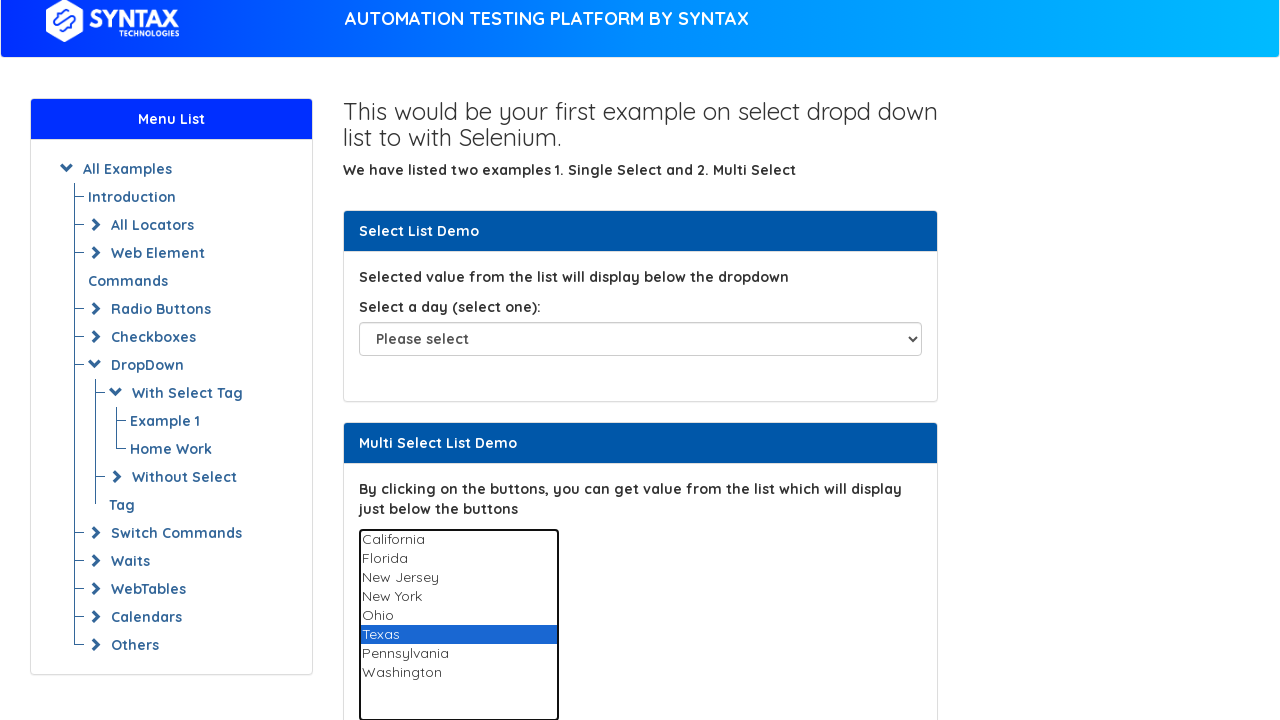

Selected option at index 6 on select#multi-select
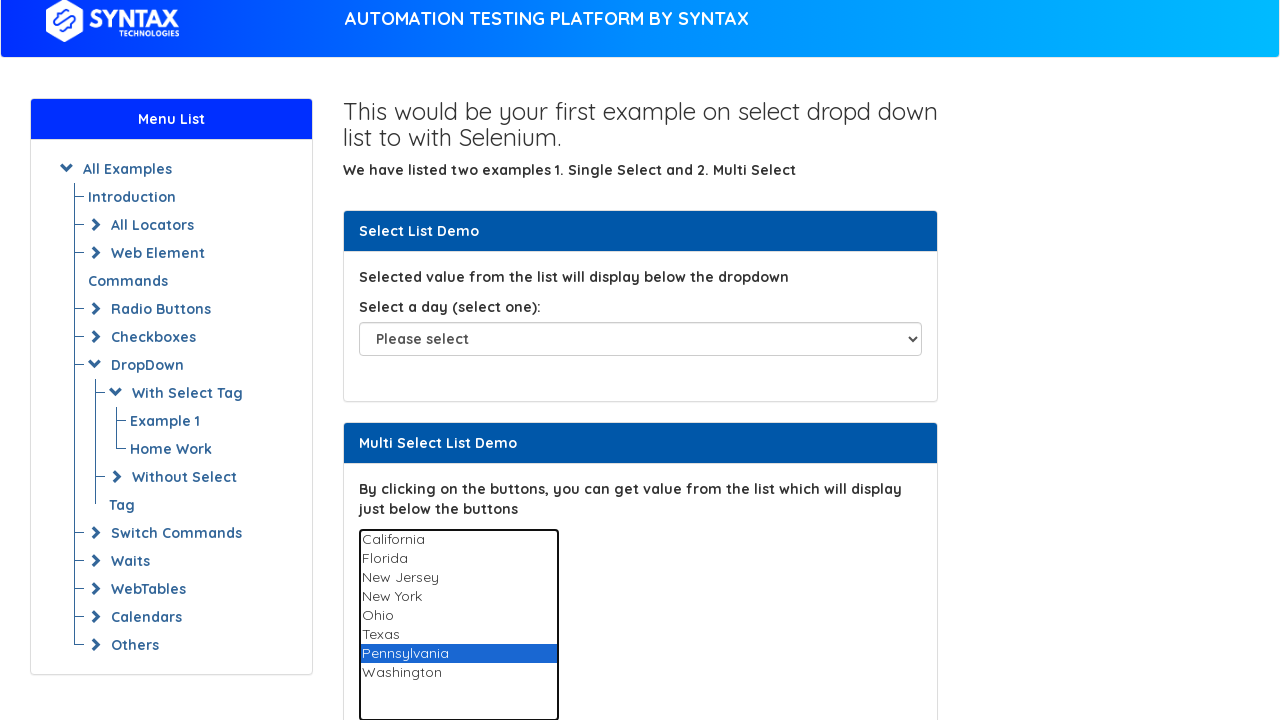

Selected option at index 7 on select#multi-select
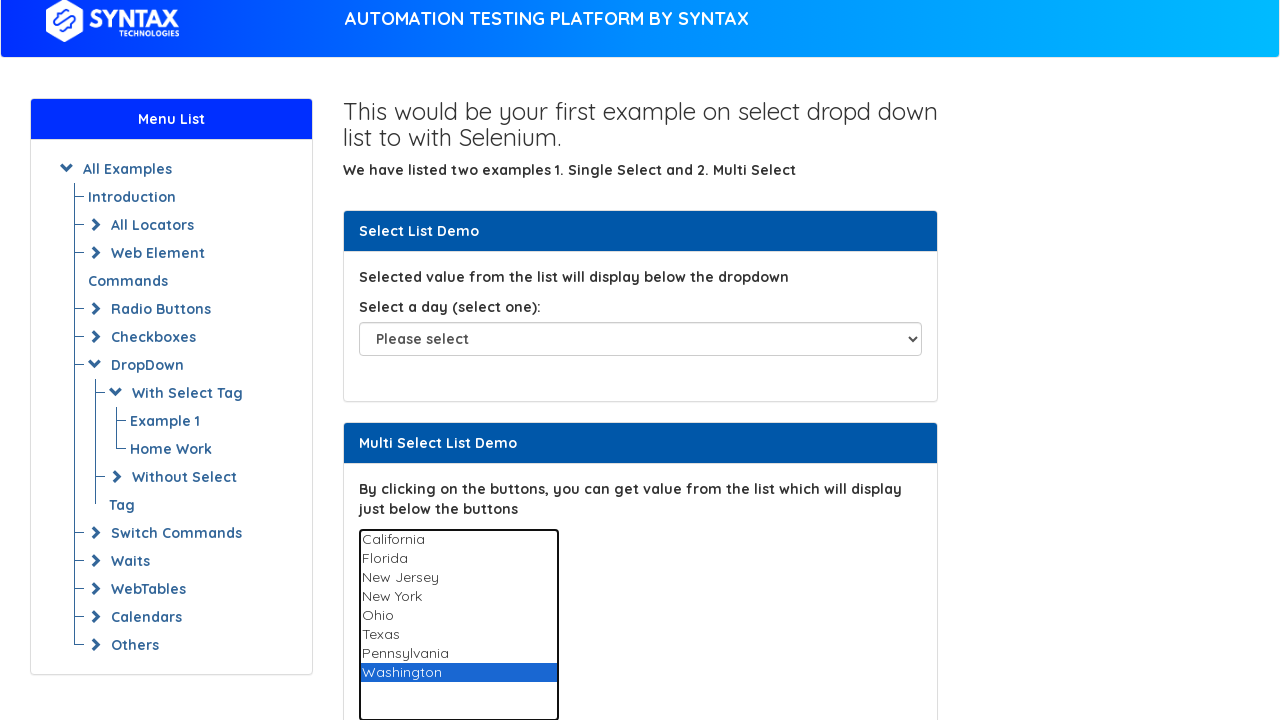

Waited 1 second to observe all selections
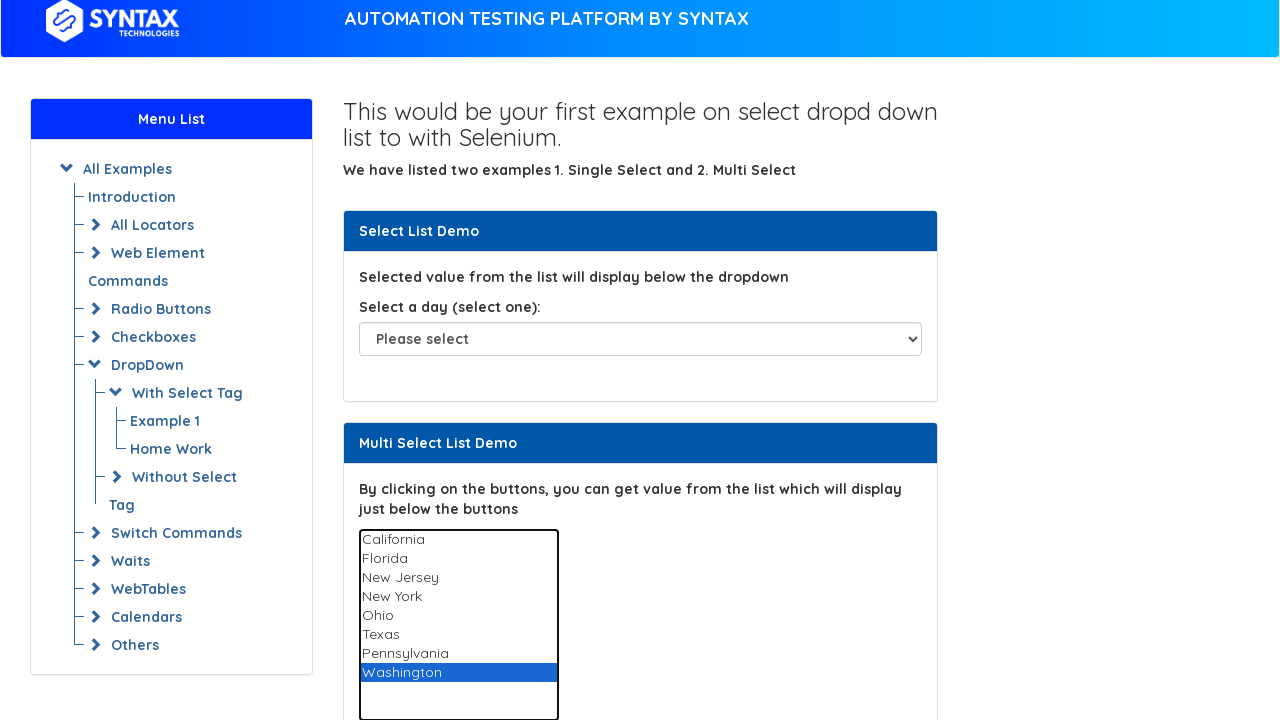

Pressed Control key down to prepare for deselecting all options
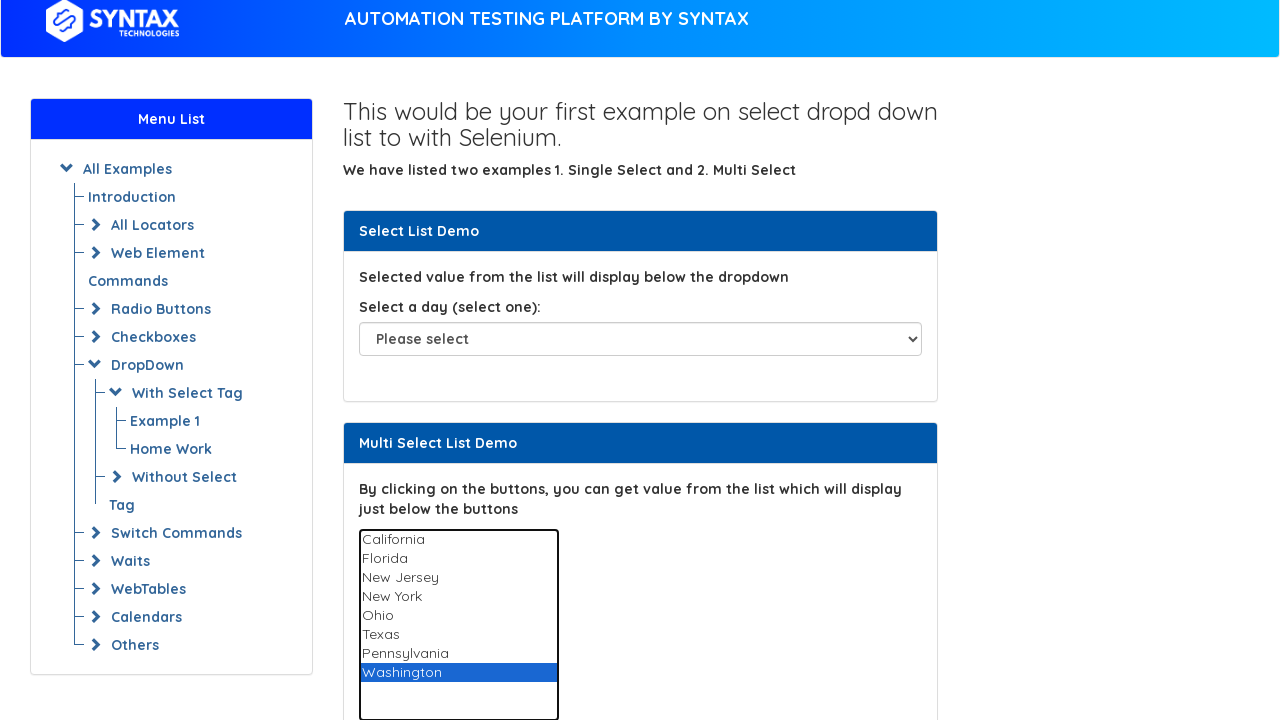

Pressed 'A' key while holding Control to select all
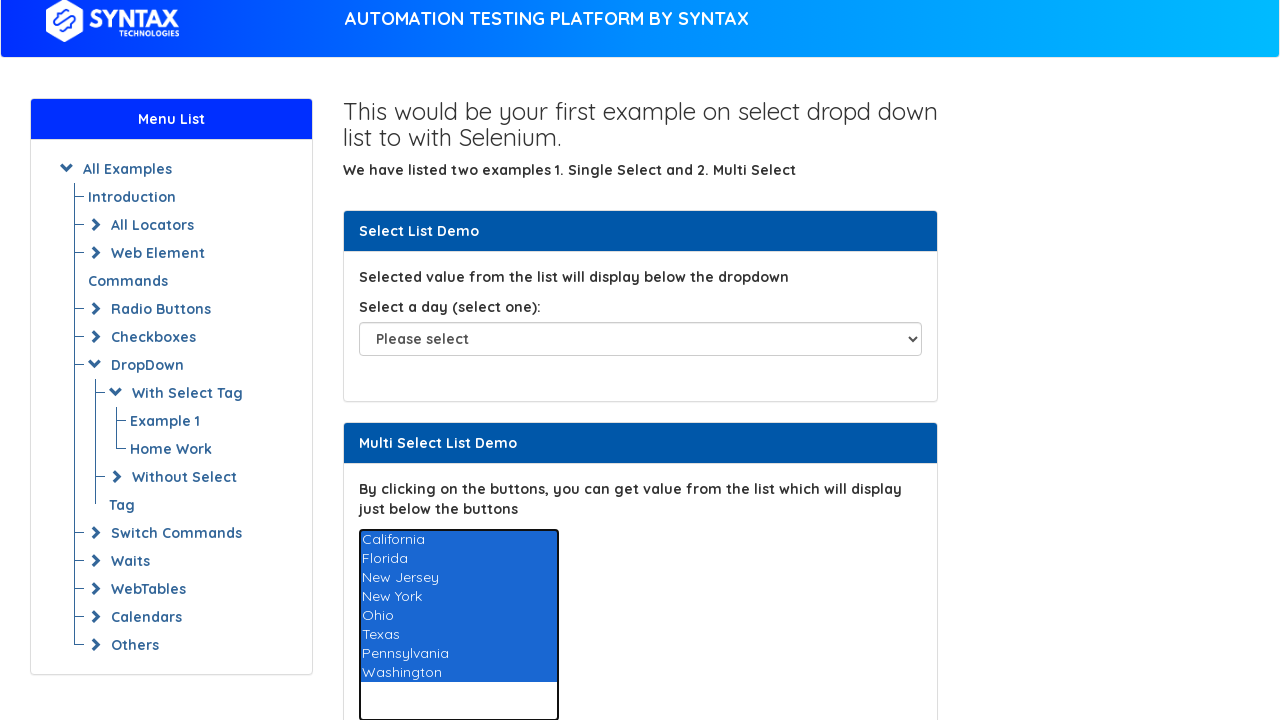

Released Control key after select-all operation
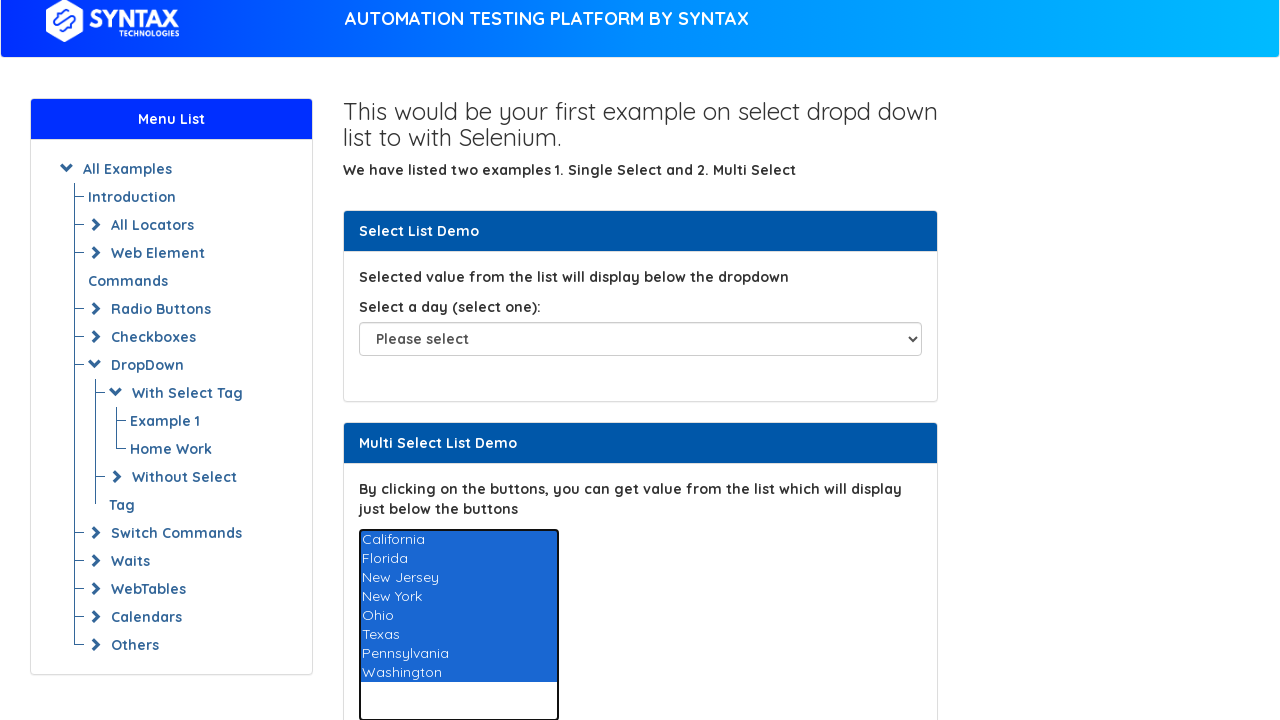

Pressed Control key down to deselect an option
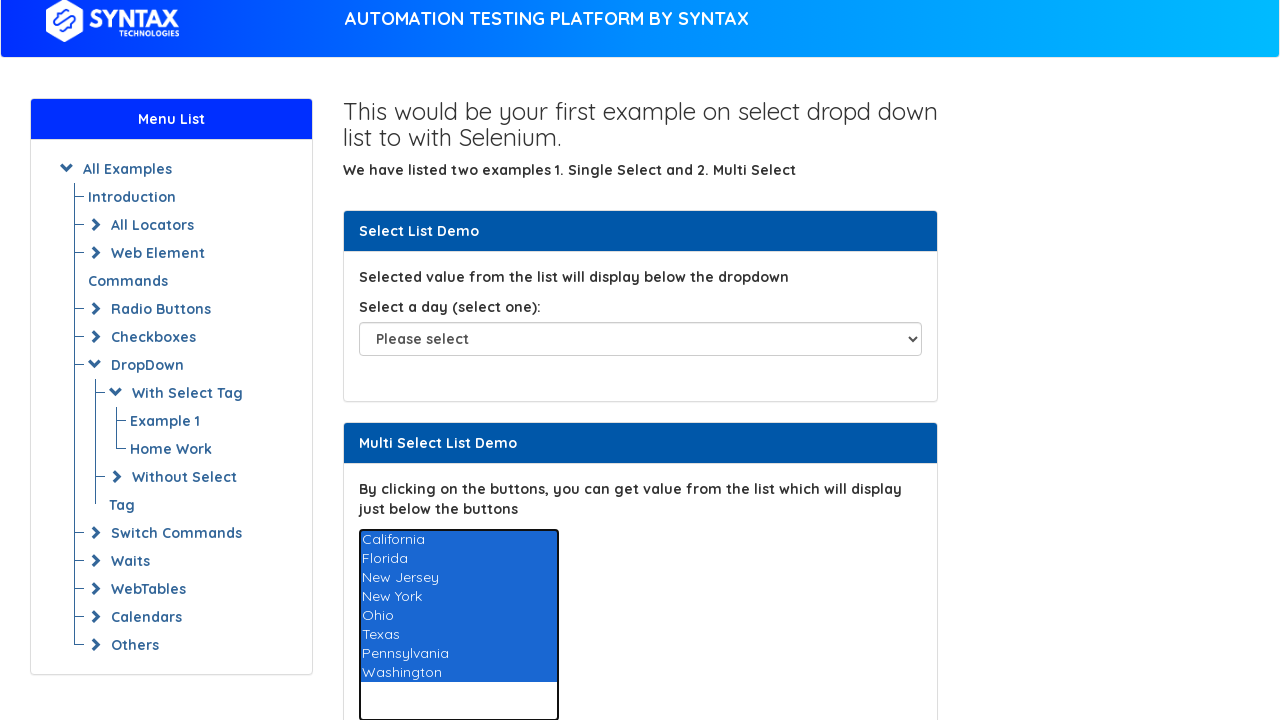

Clicked option while holding Control to deselect at (458, 540) on select#multi-select >> option >> nth=0
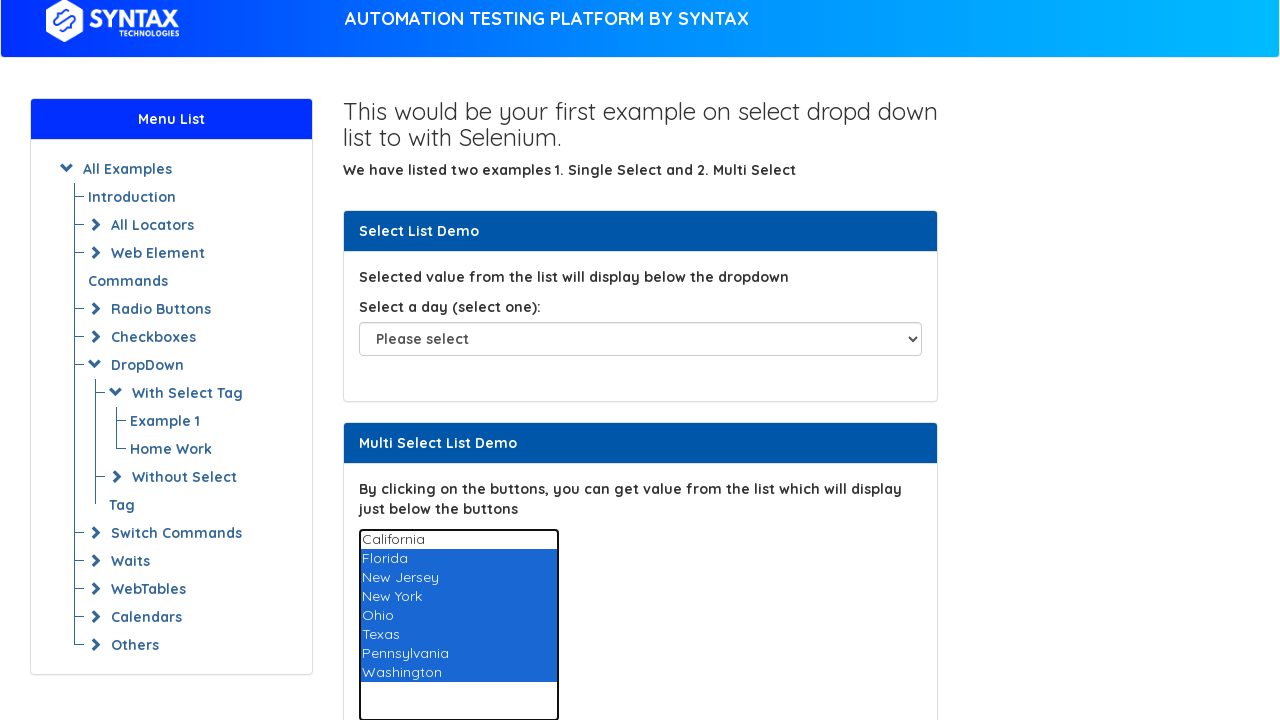

Released Control key after deselecting option
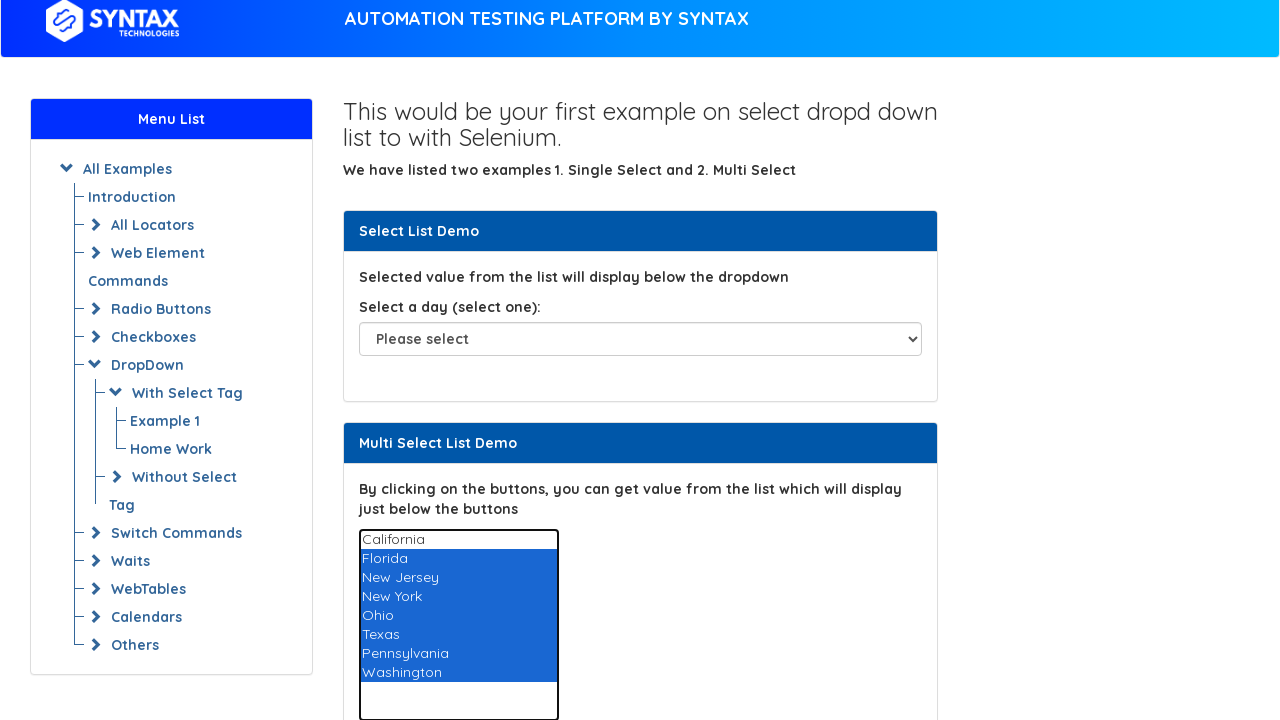

Pressed Control key down to deselect an option
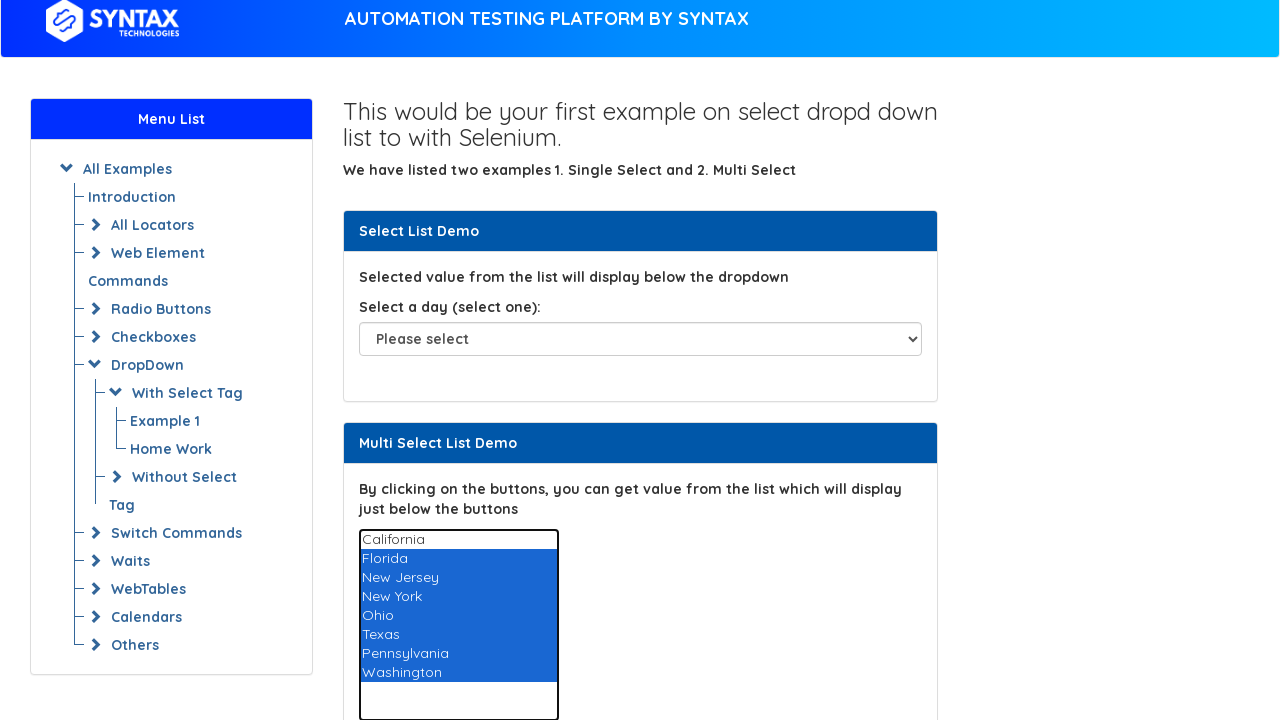

Clicked option while holding Control to deselect at (458, 559) on select#multi-select >> option >> nth=1
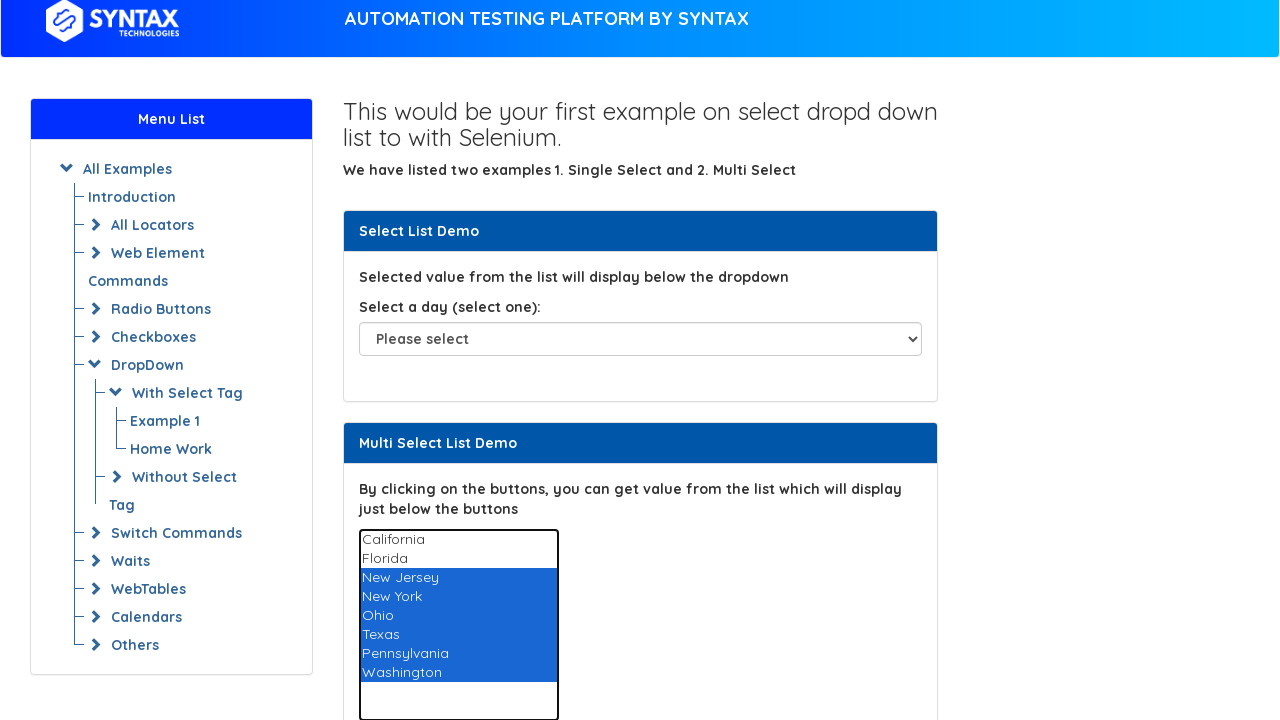

Released Control key after deselecting option
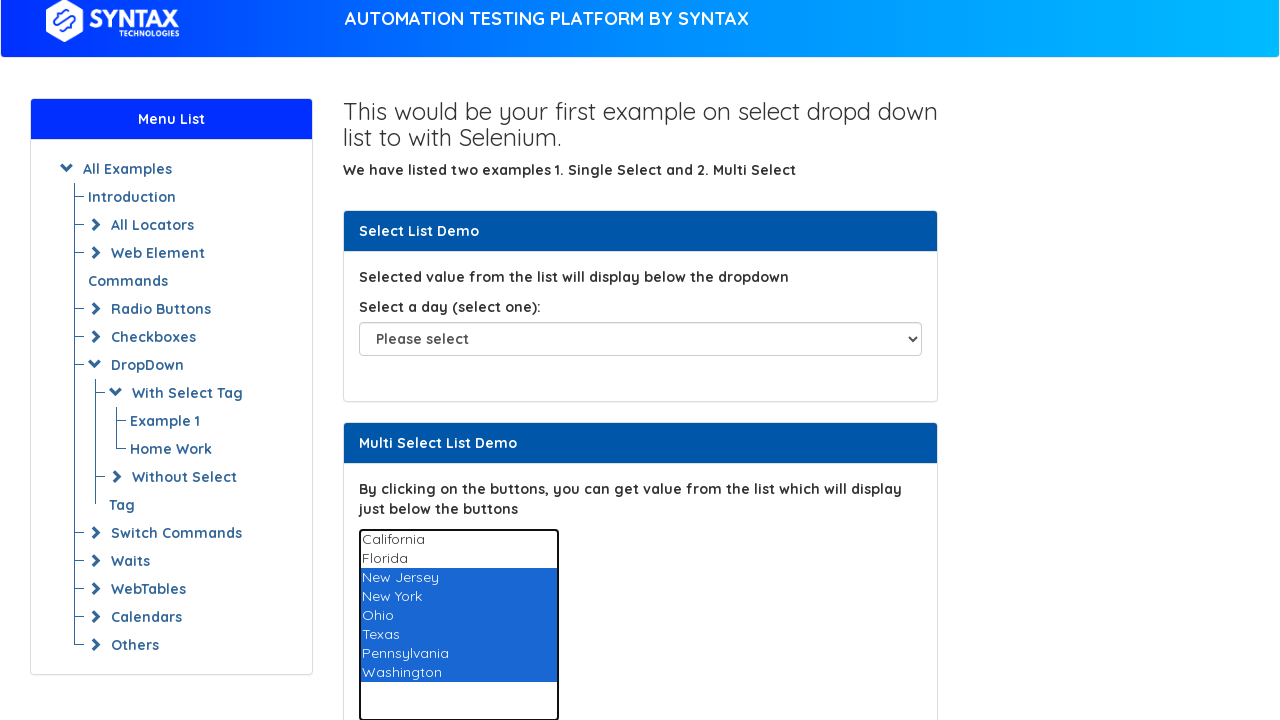

Pressed Control key down to deselect an option
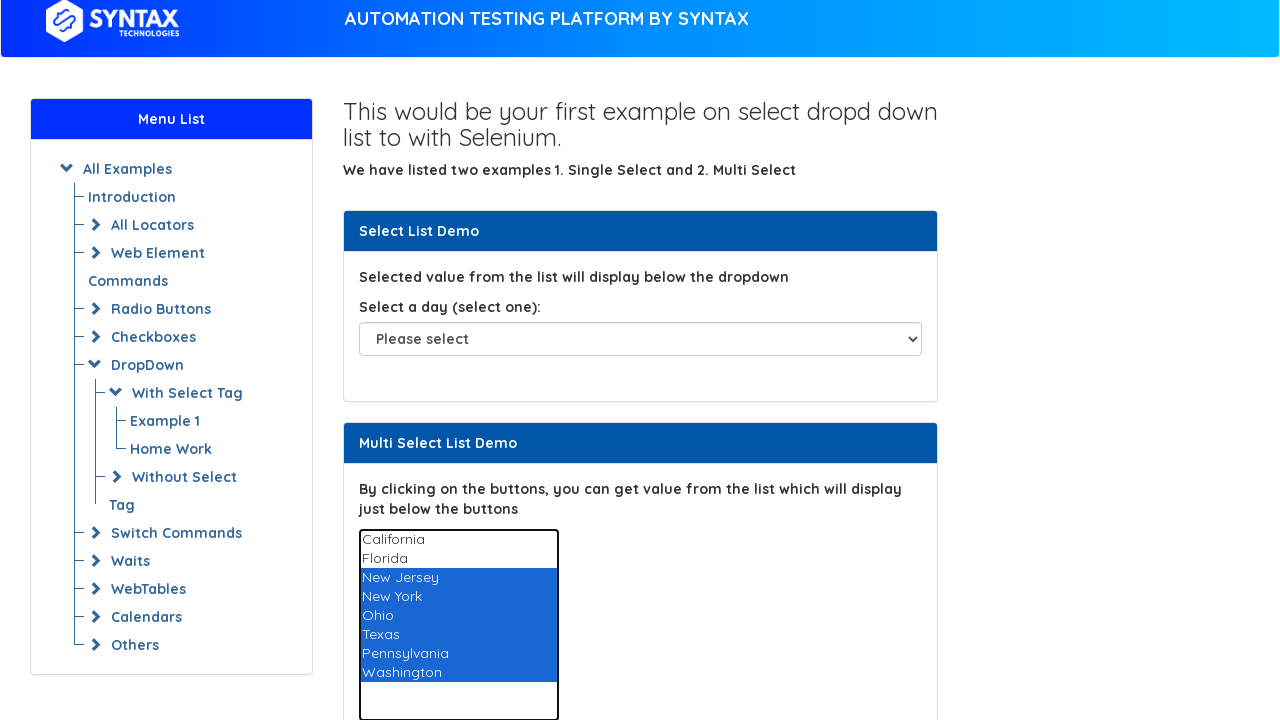

Clicked option while holding Control to deselect at (458, 578) on select#multi-select >> option >> nth=2
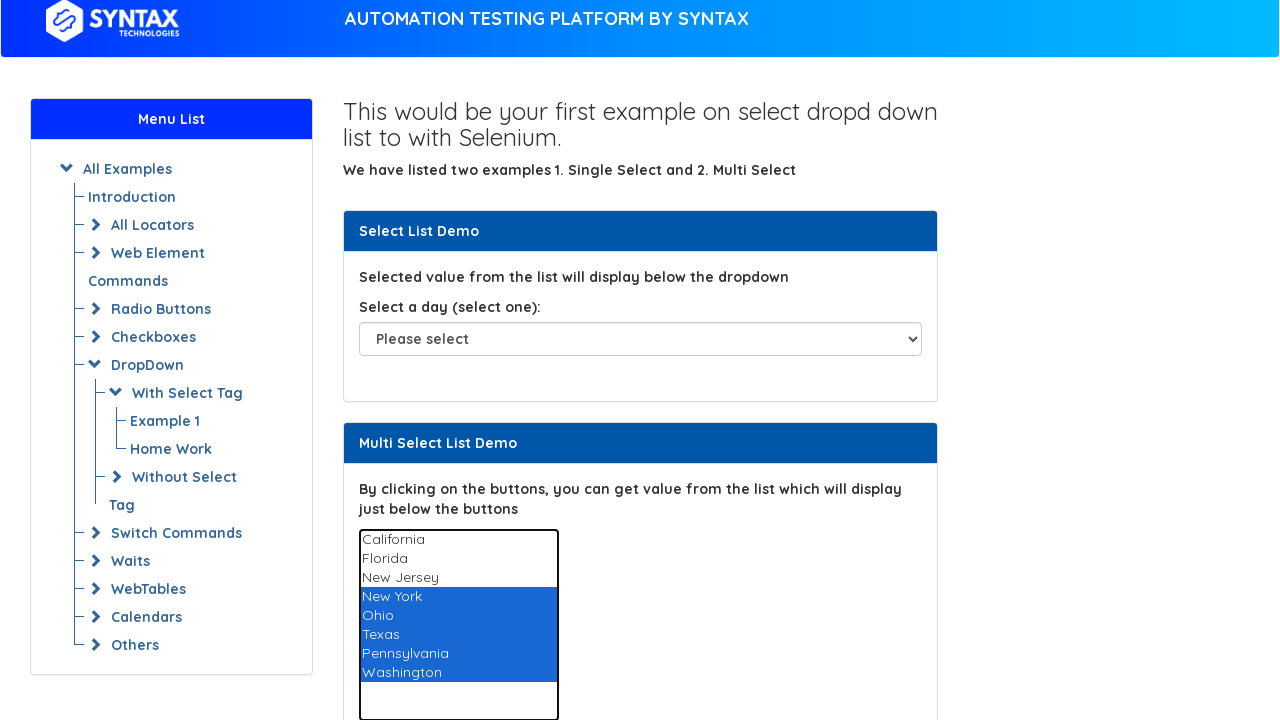

Released Control key after deselecting option
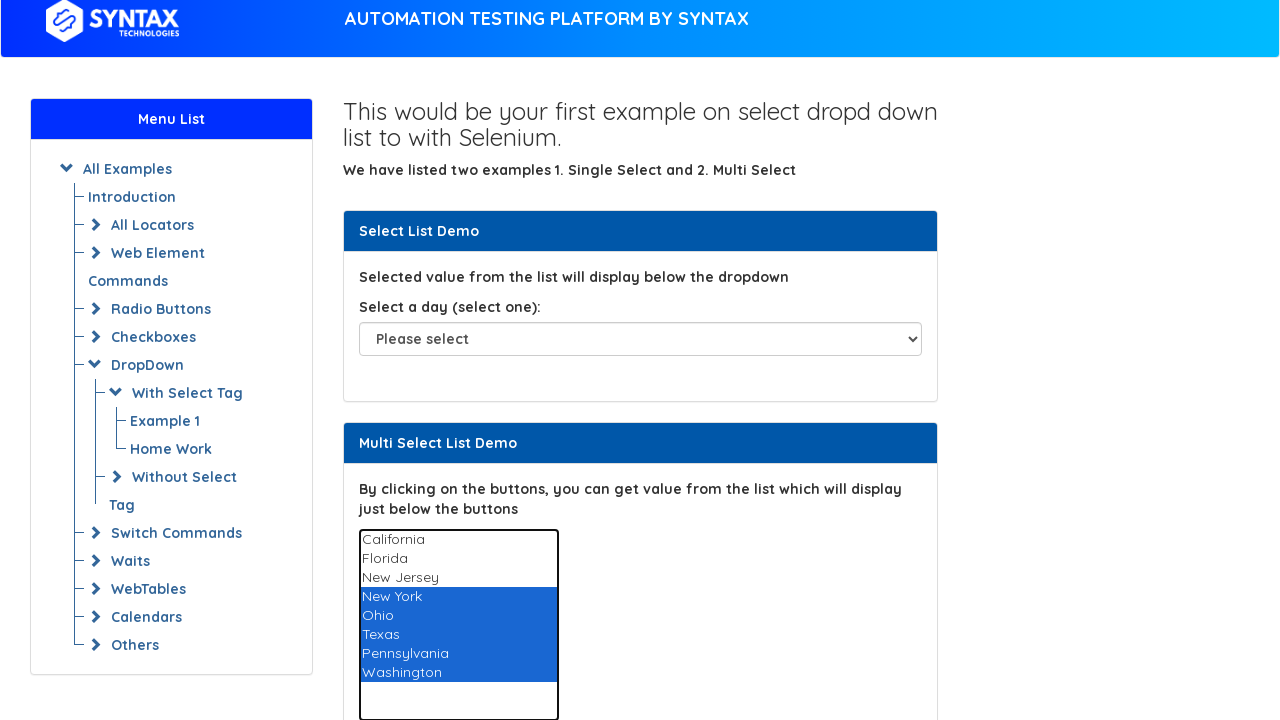

Pressed Control key down to deselect an option
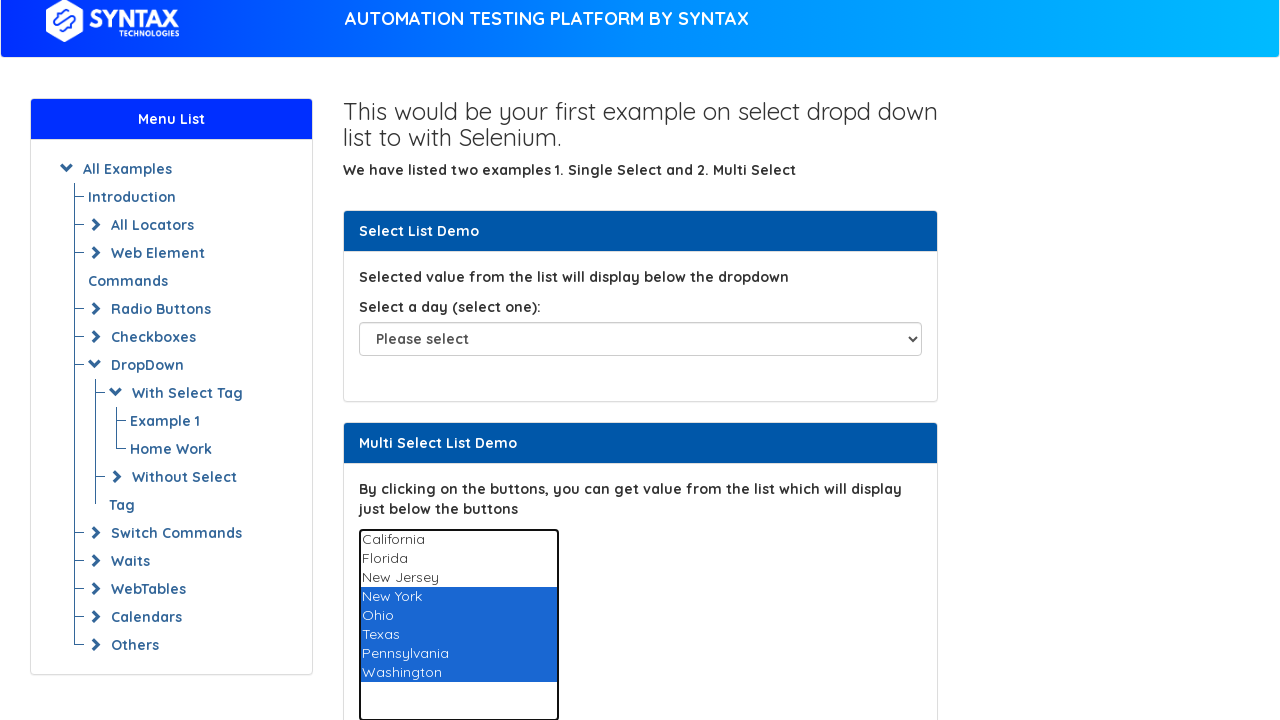

Clicked option while holding Control to deselect at (458, 597) on select#multi-select >> option >> nth=3
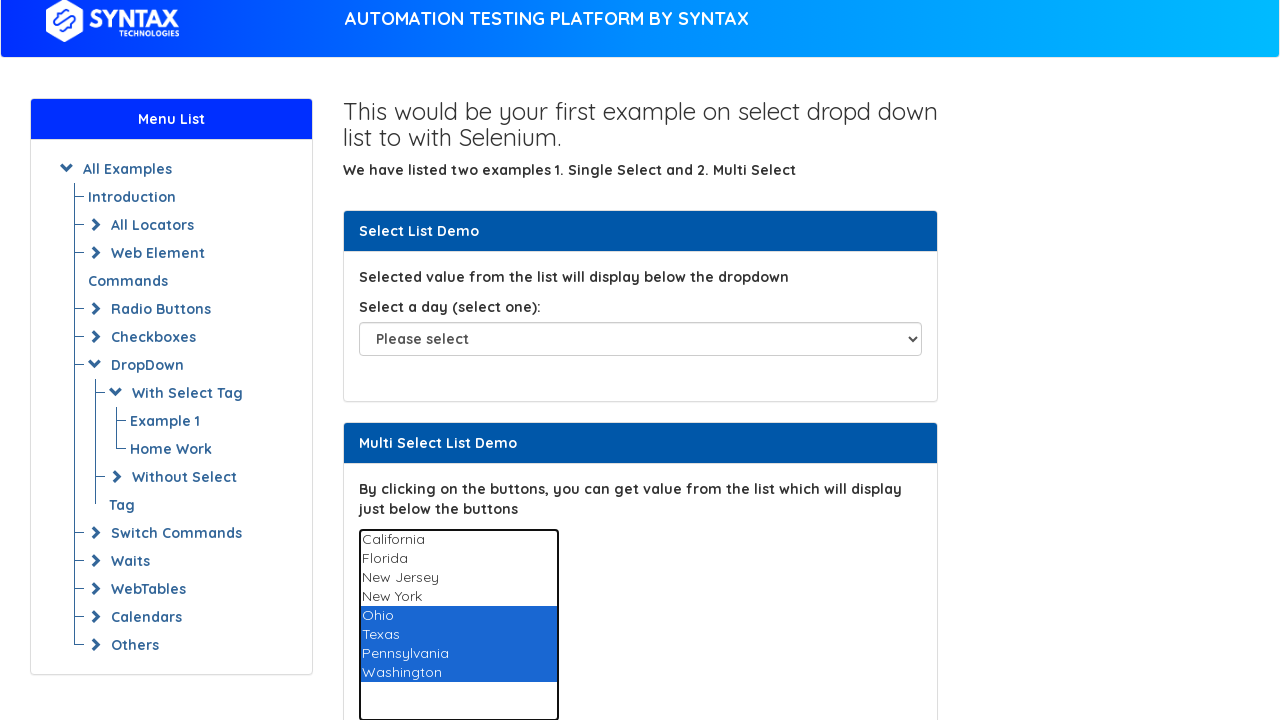

Released Control key after deselecting option
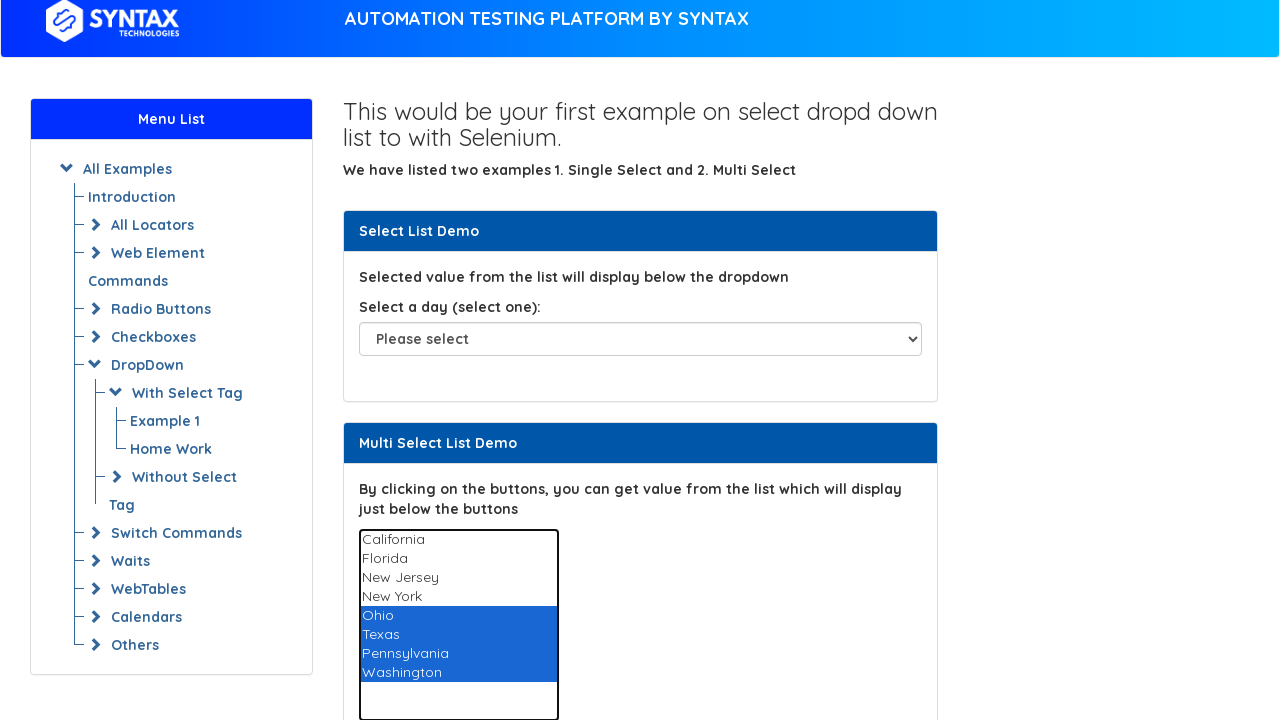

Pressed Control key down to deselect an option
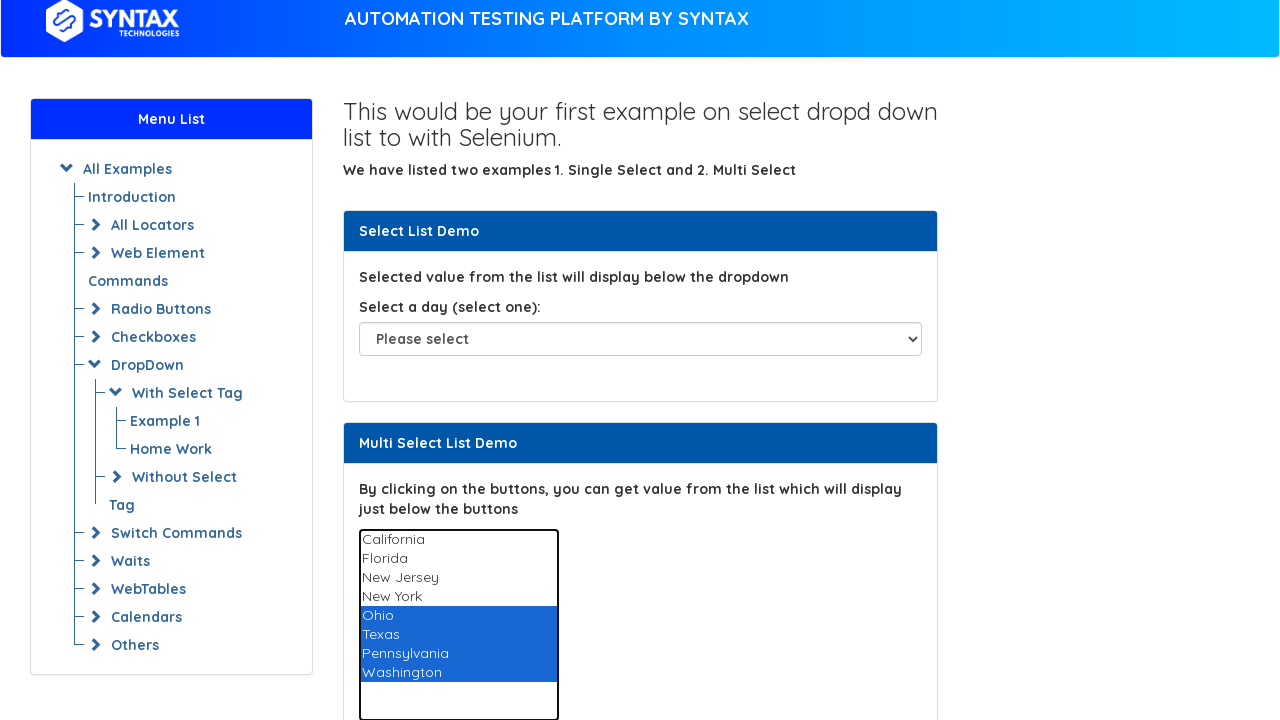

Clicked option while holding Control to deselect at (458, 616) on select#multi-select >> option >> nth=4
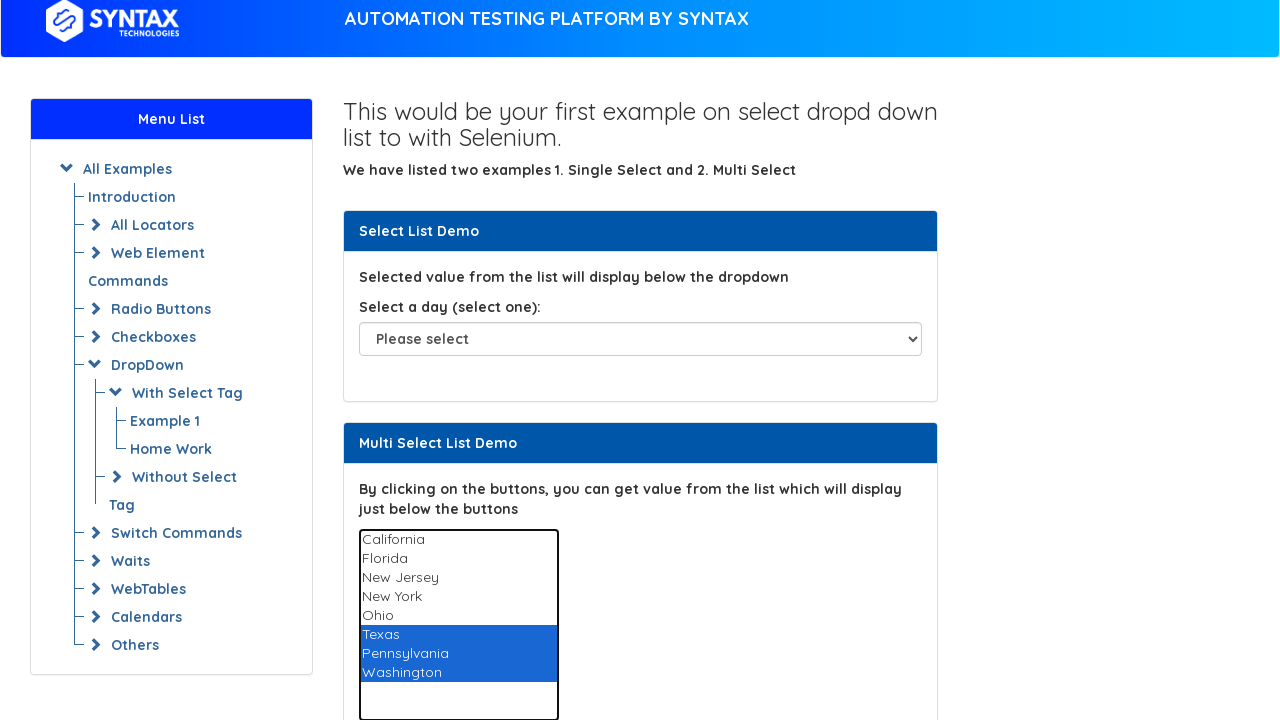

Released Control key after deselecting option
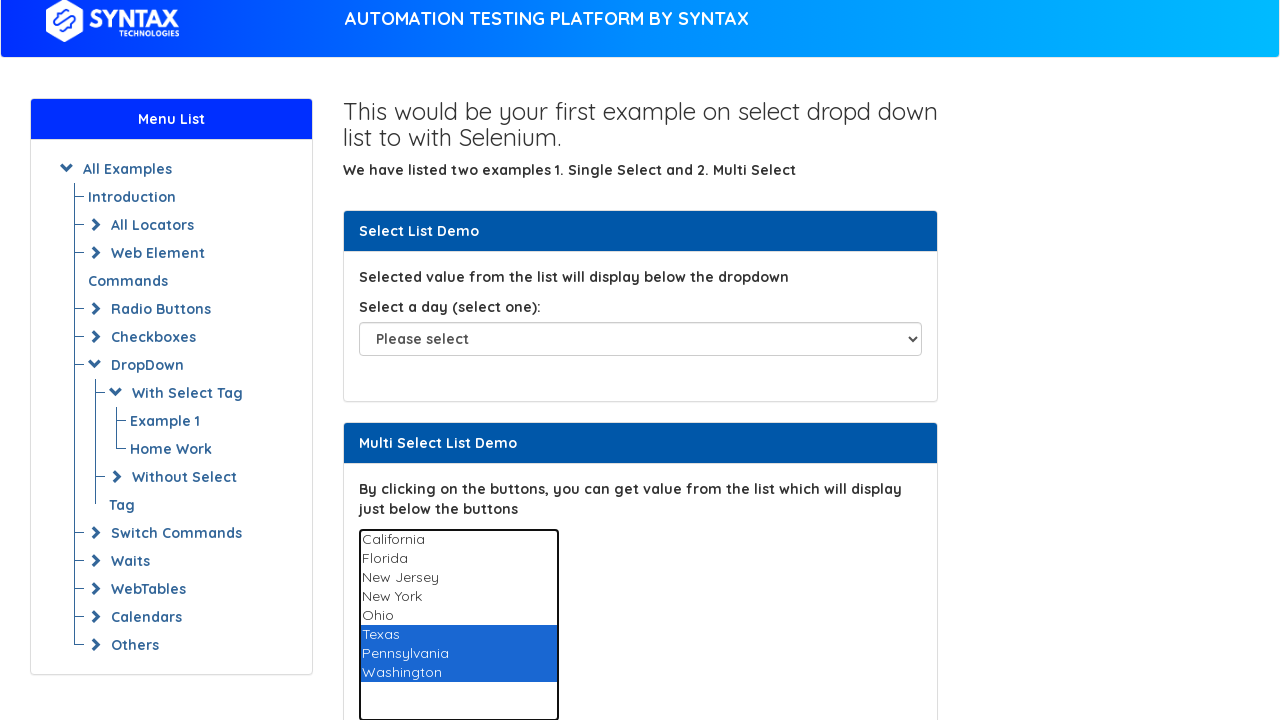

Pressed Control key down to deselect an option
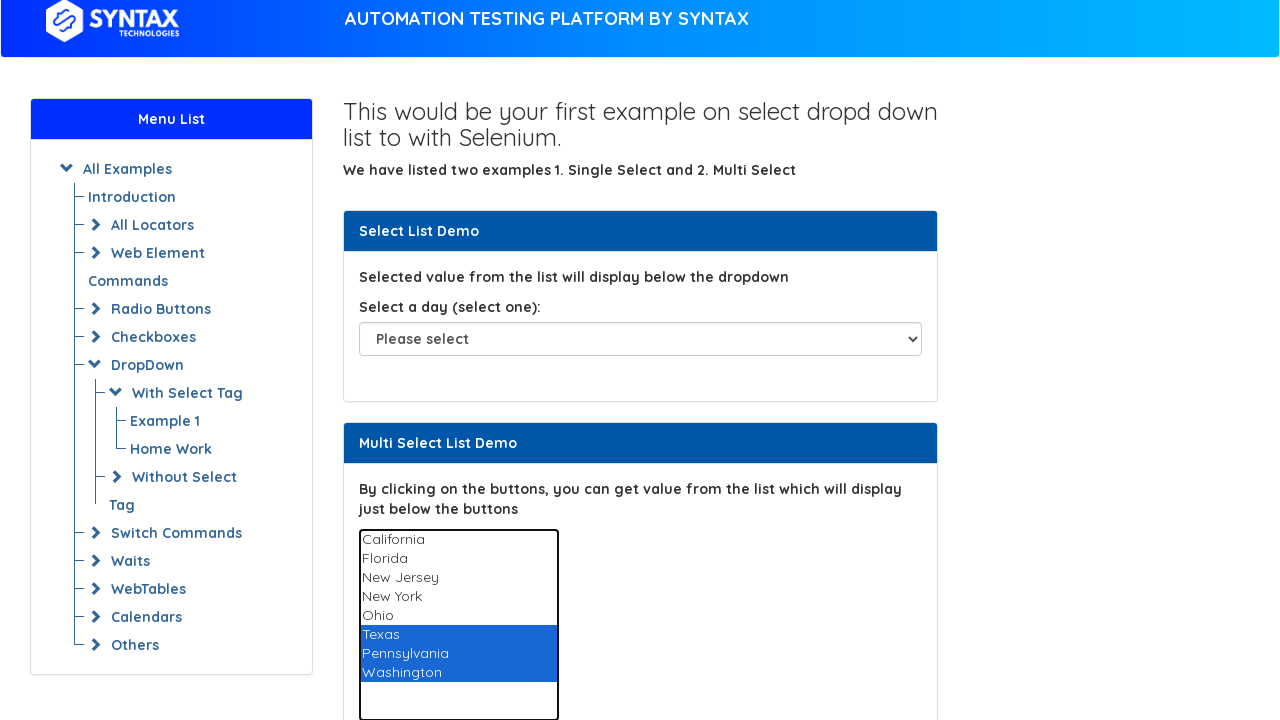

Clicked option while holding Control to deselect at (458, 635) on select#multi-select >> option >> nth=5
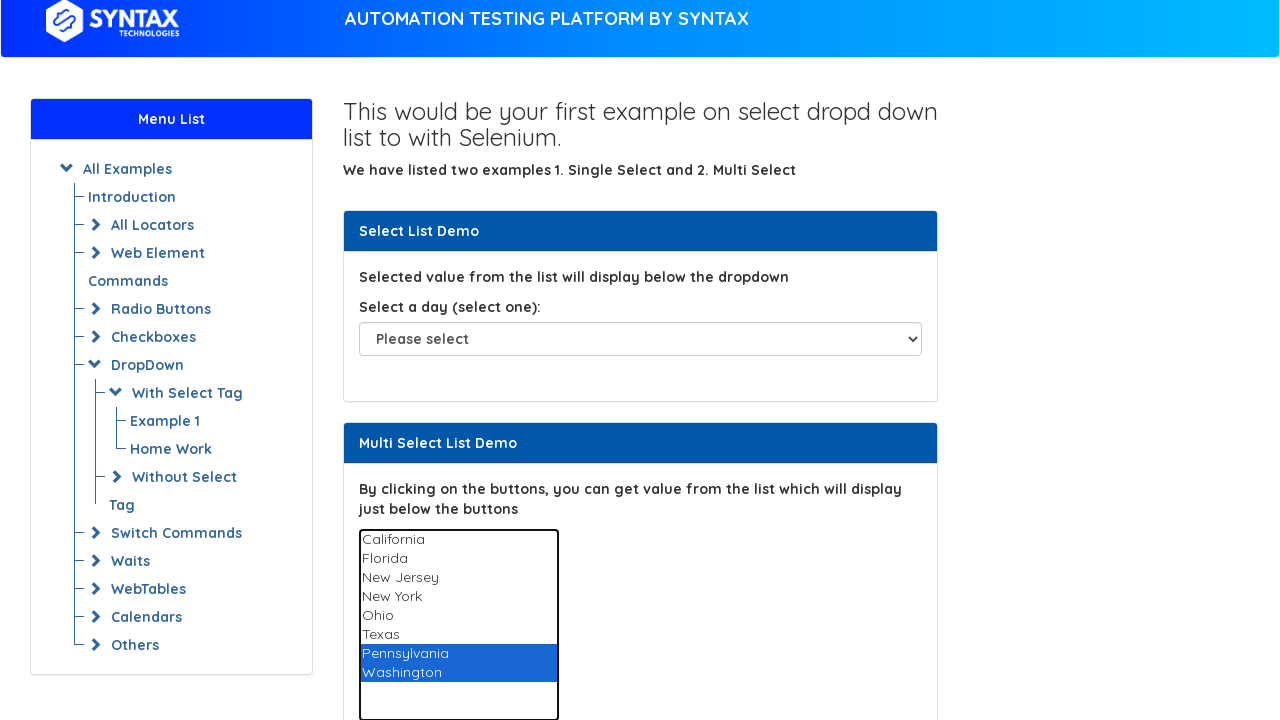

Released Control key after deselecting option
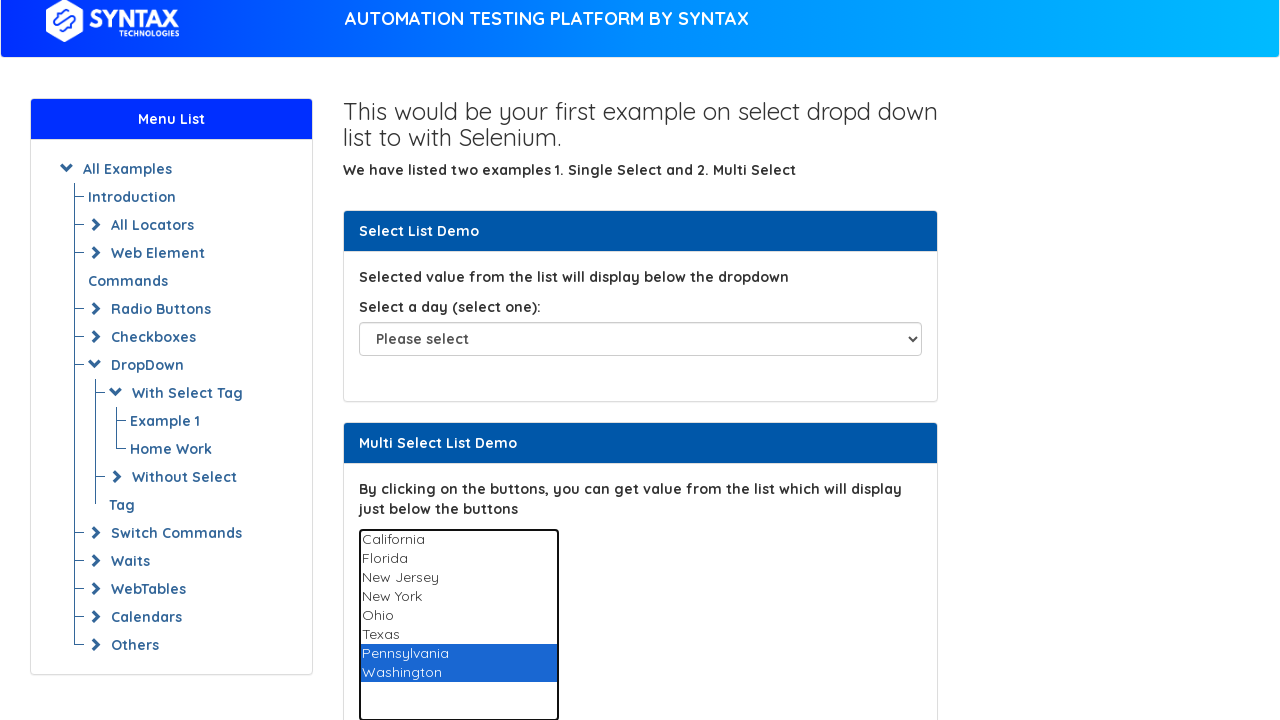

Pressed Control key down to deselect an option
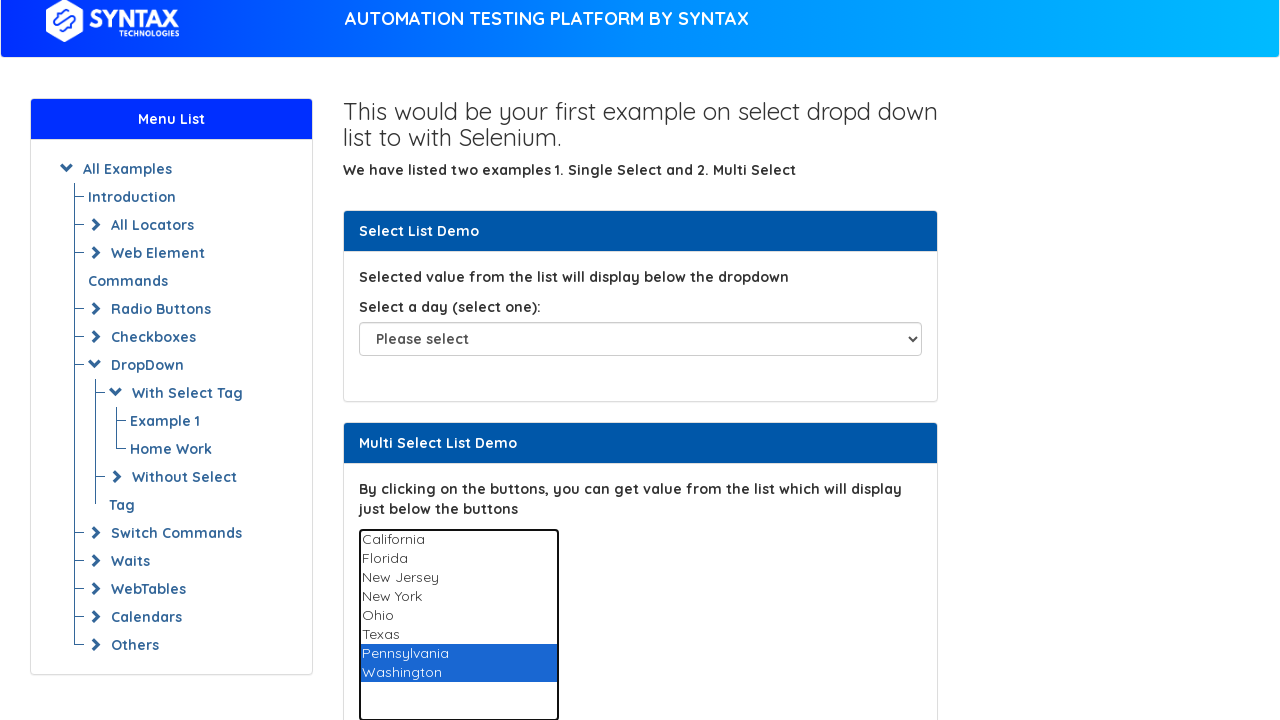

Clicked option while holding Control to deselect at (458, 654) on select#multi-select >> option >> nth=6
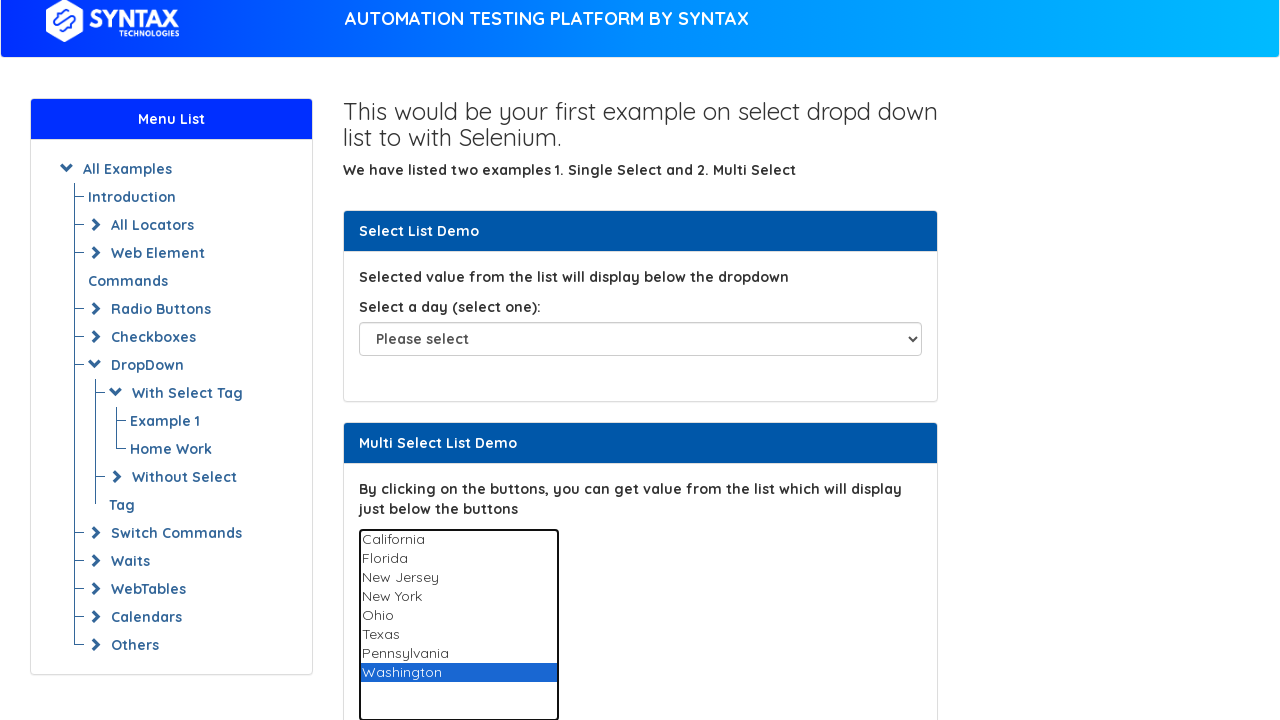

Released Control key after deselecting option
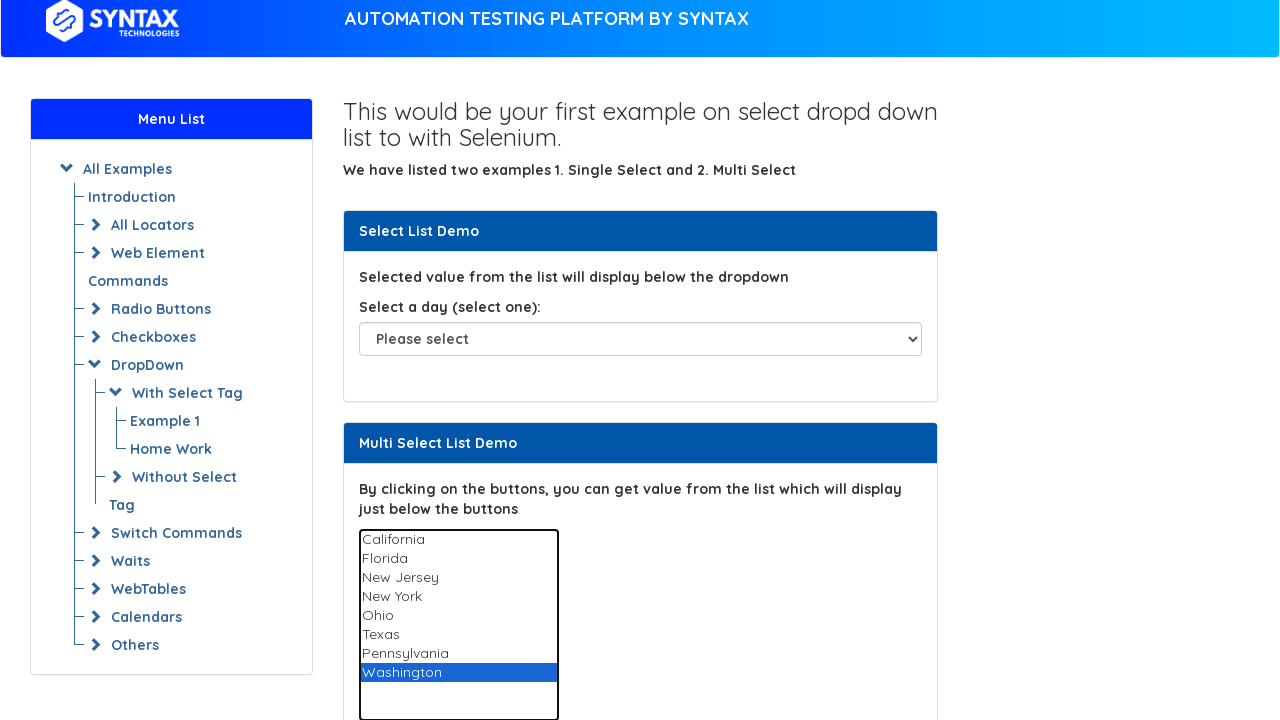

Pressed Control key down to deselect an option
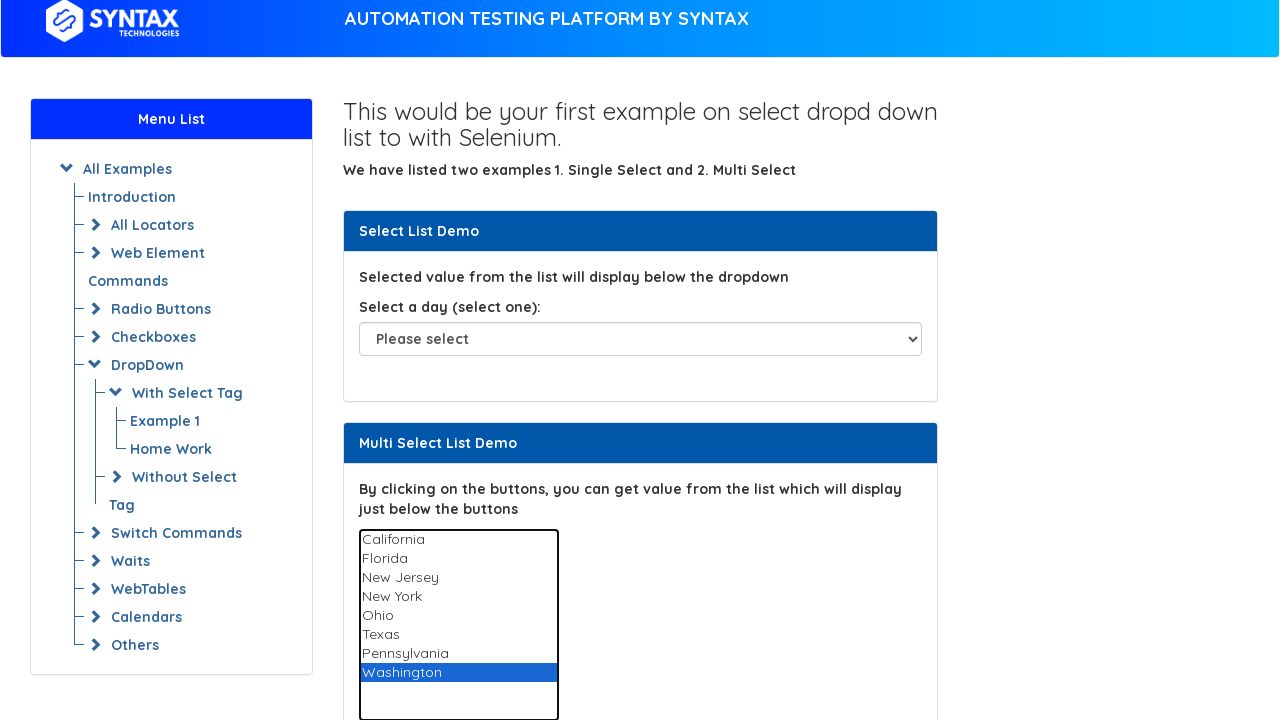

Clicked option while holding Control to deselect at (458, 673) on select#multi-select >> option >> nth=7
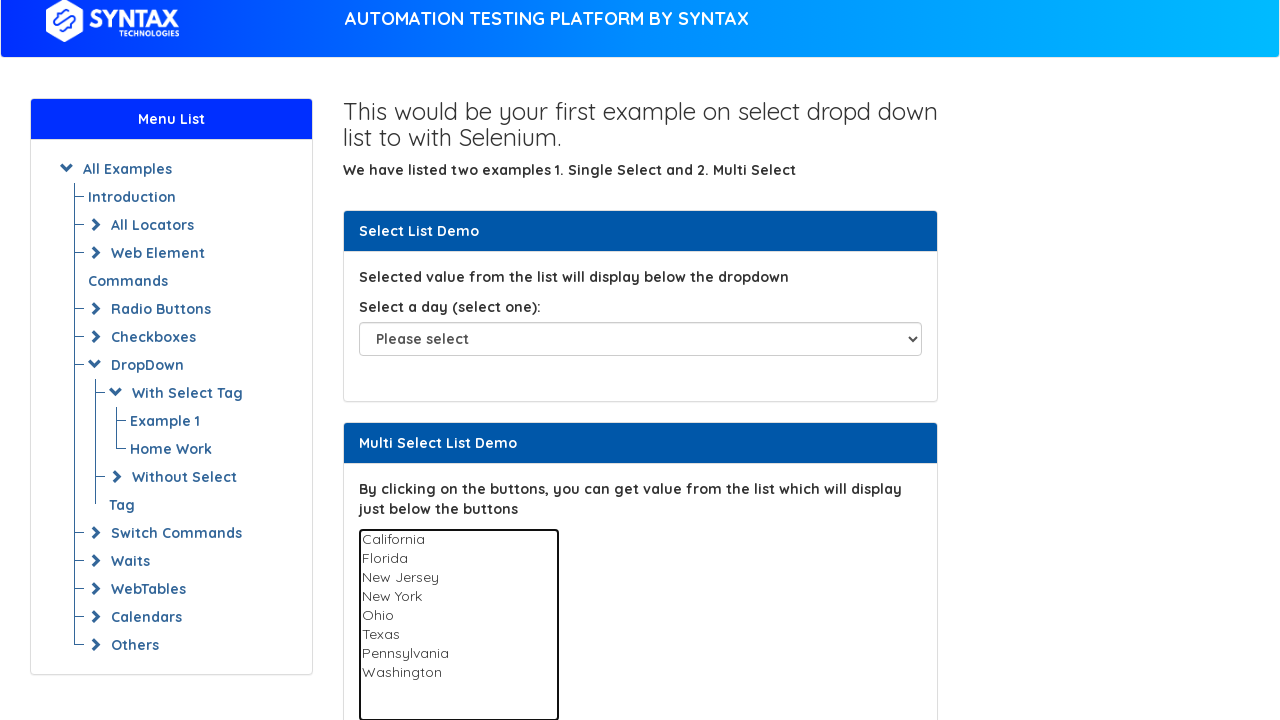

Released Control key after deselecting option
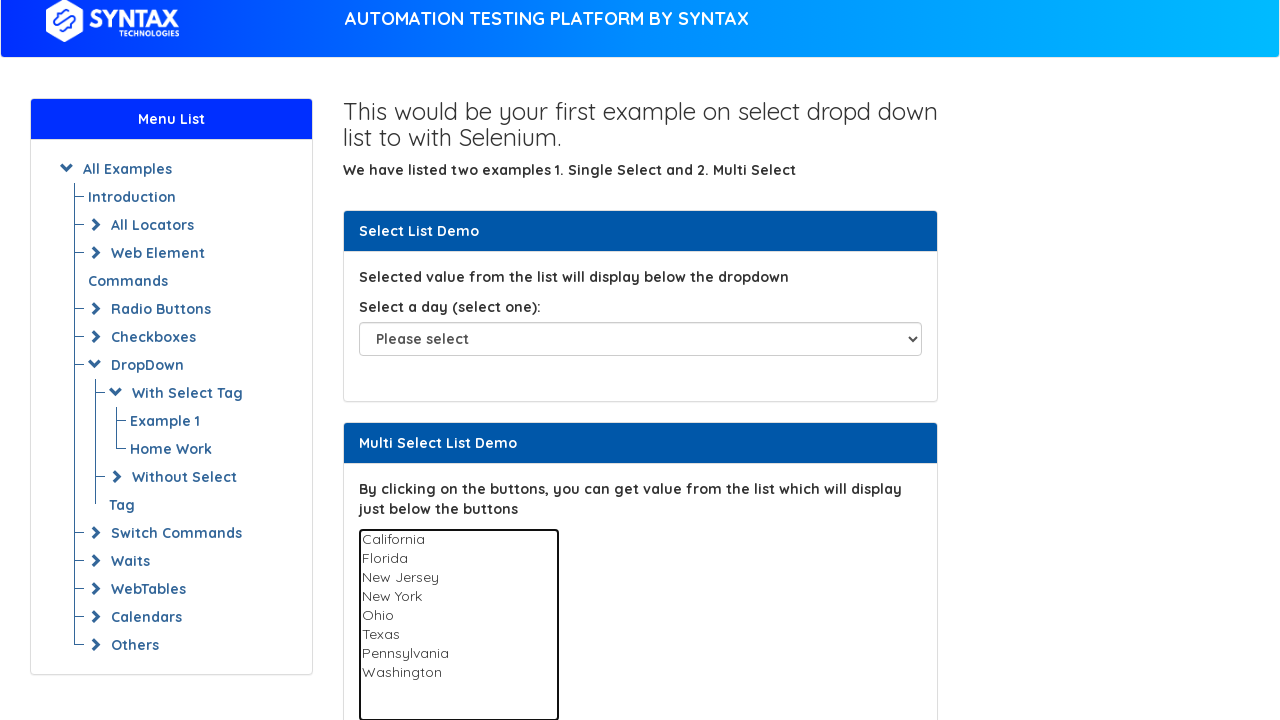

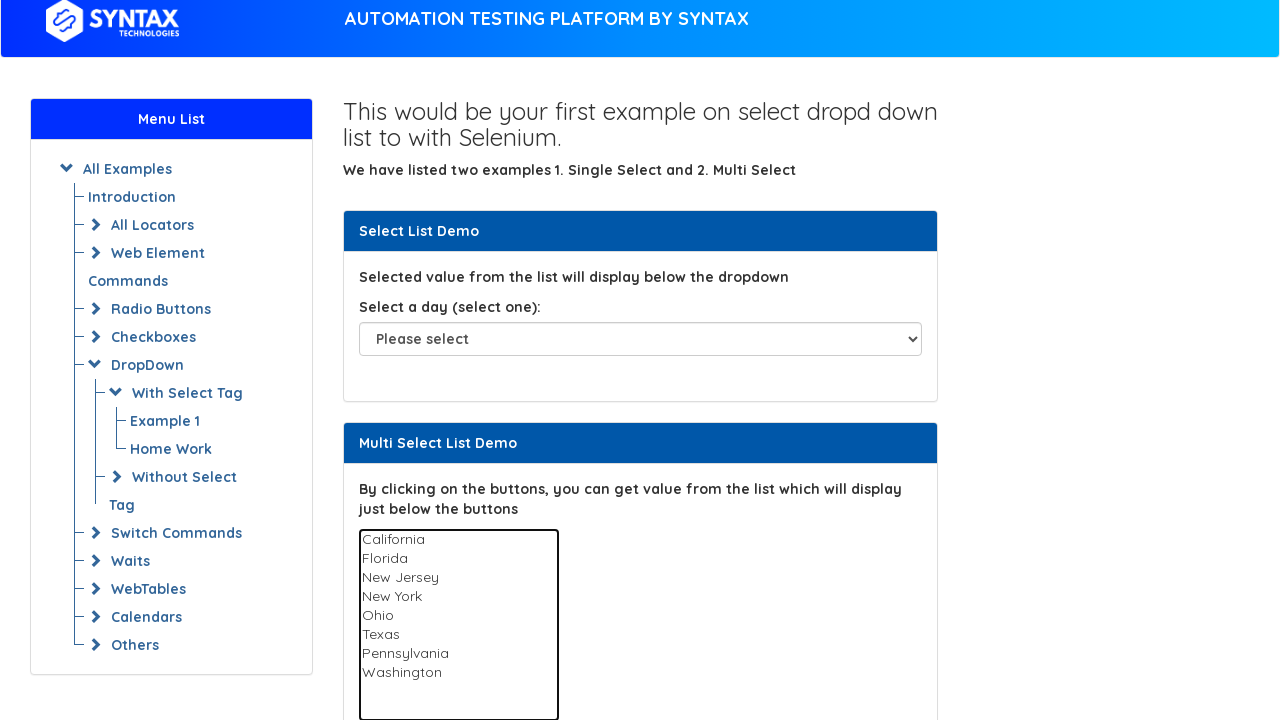